Scrolls through a blog post page incrementally to load all content, simulating a user reading through the article from top to bottom.

Starting URL: https://www.cnblogs.com/sui776265233/p/9714028.html

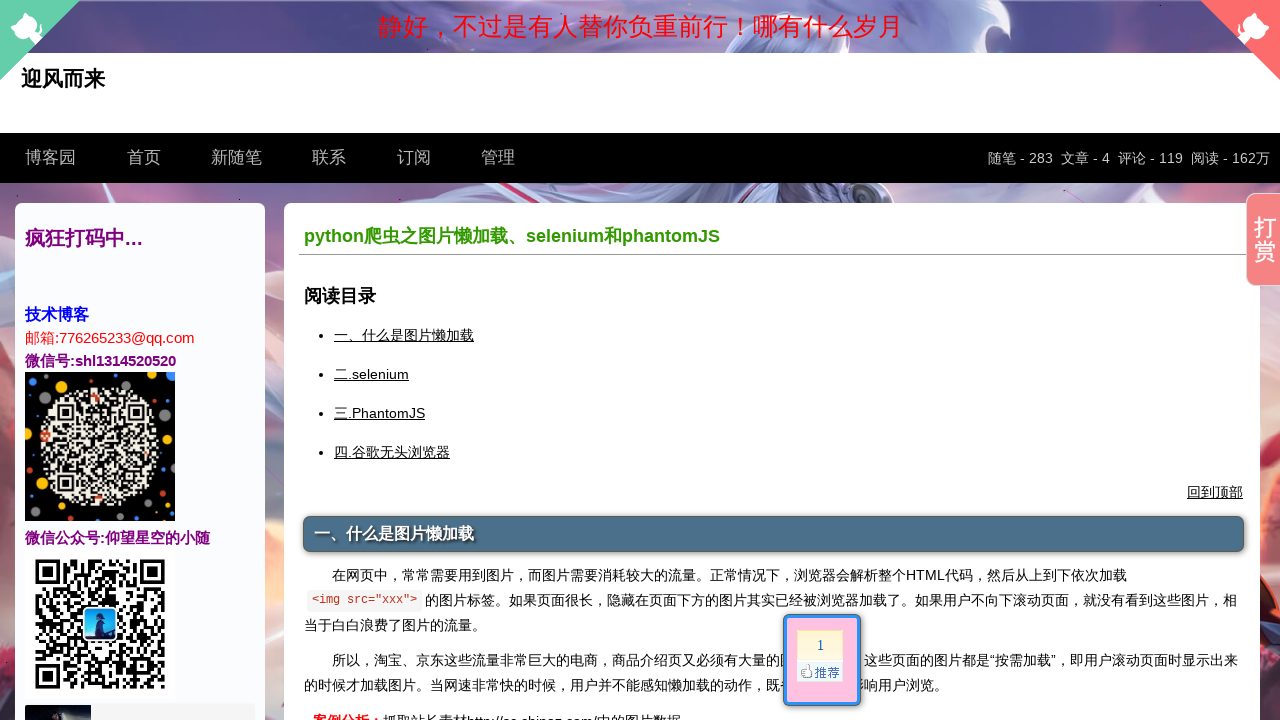

Retrieved initial page height
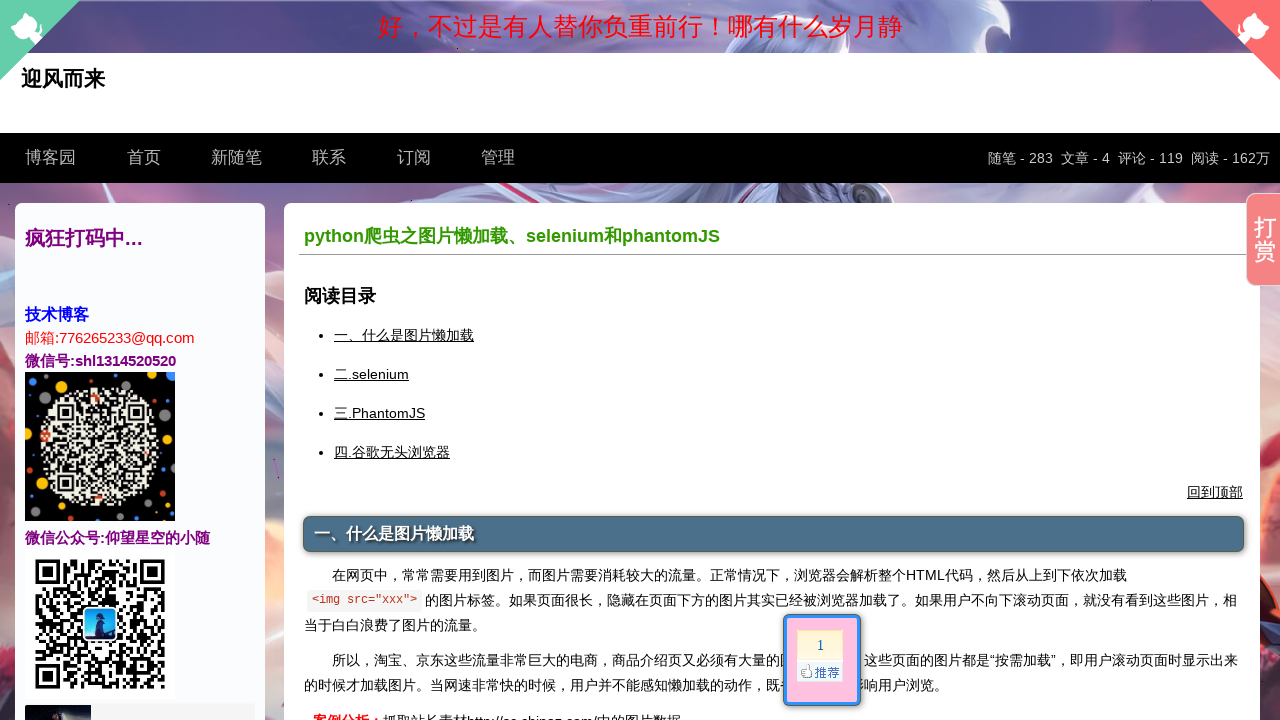

Scrolled to position 0px
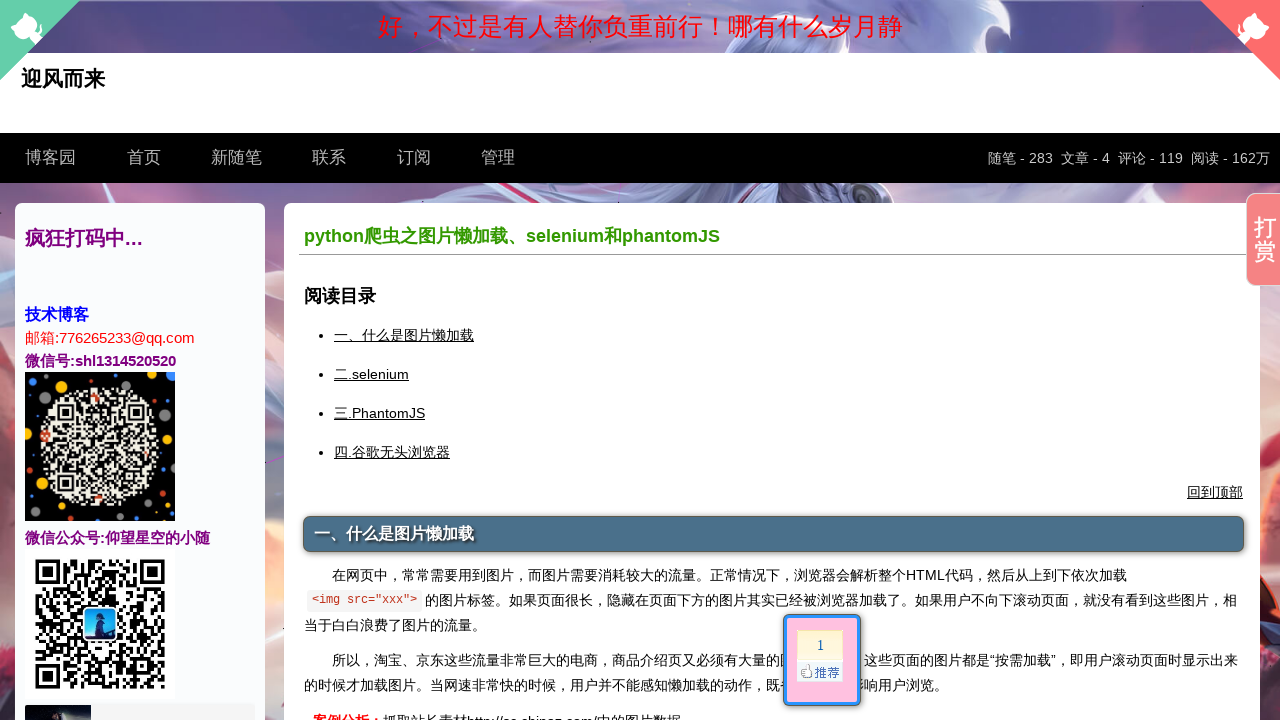

Waited 500ms for content to load and simulate reading
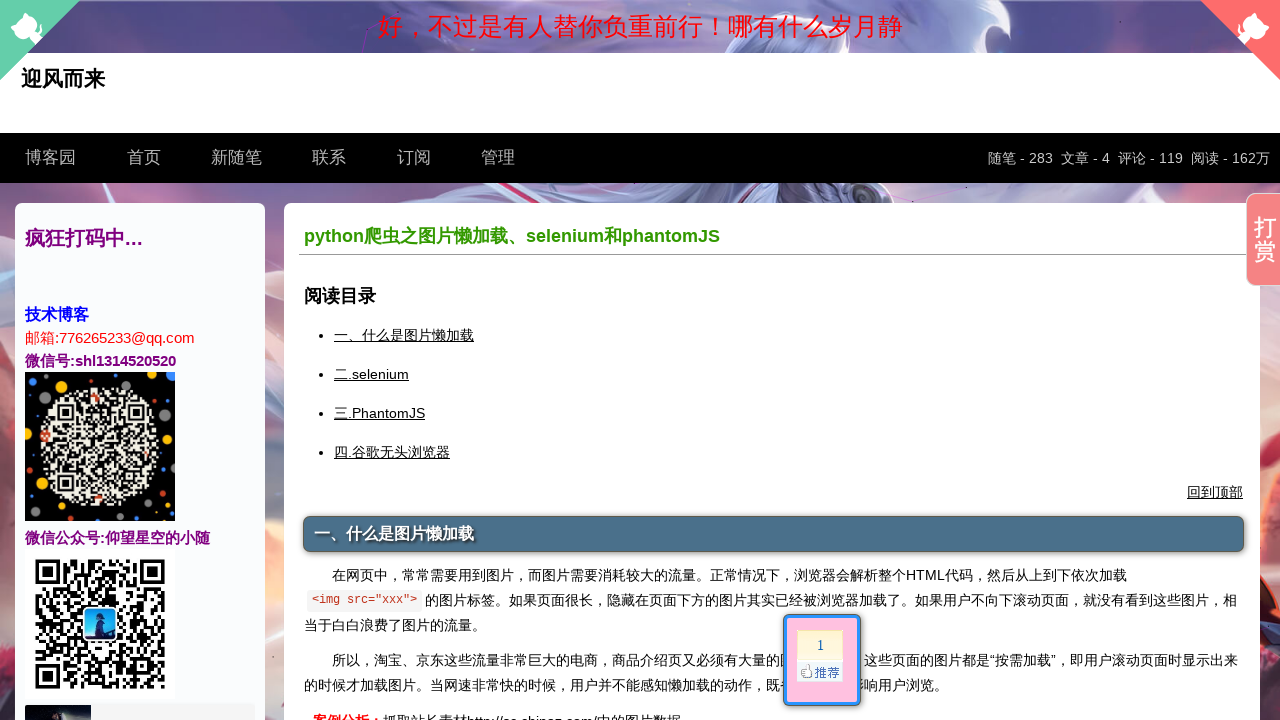

Re-checked page height: 8255px
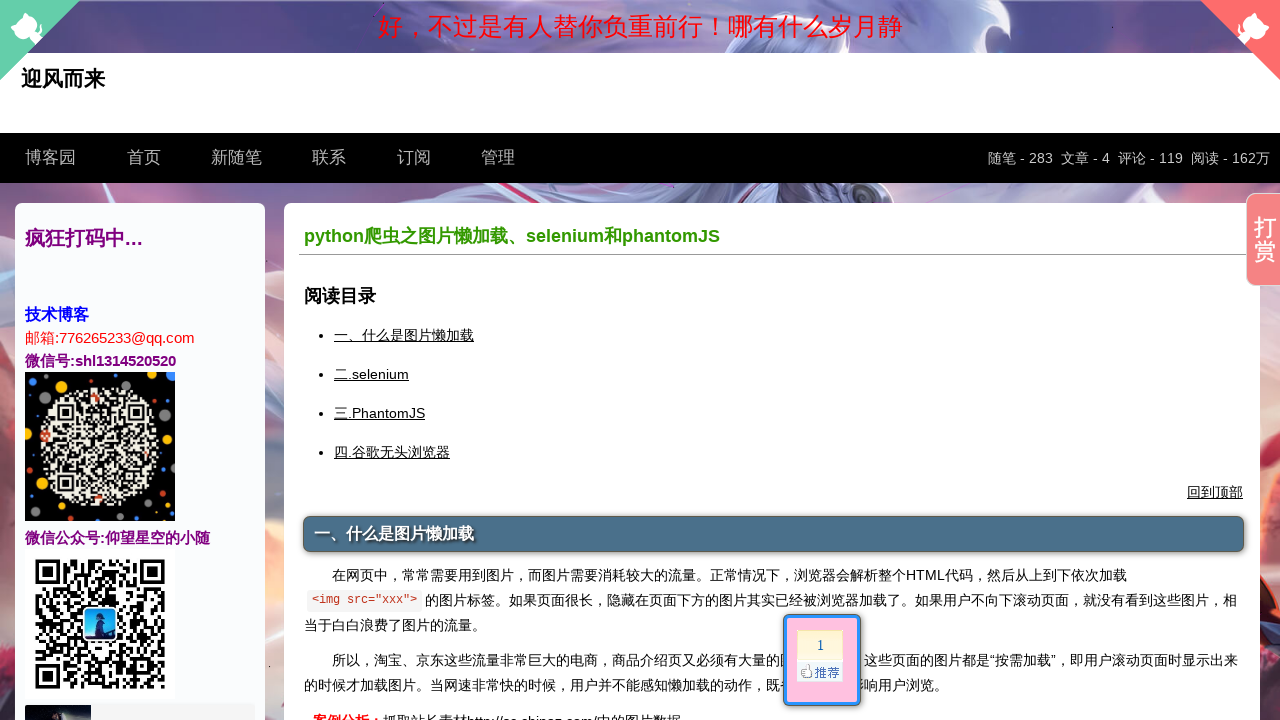

Scrolled to position 500px
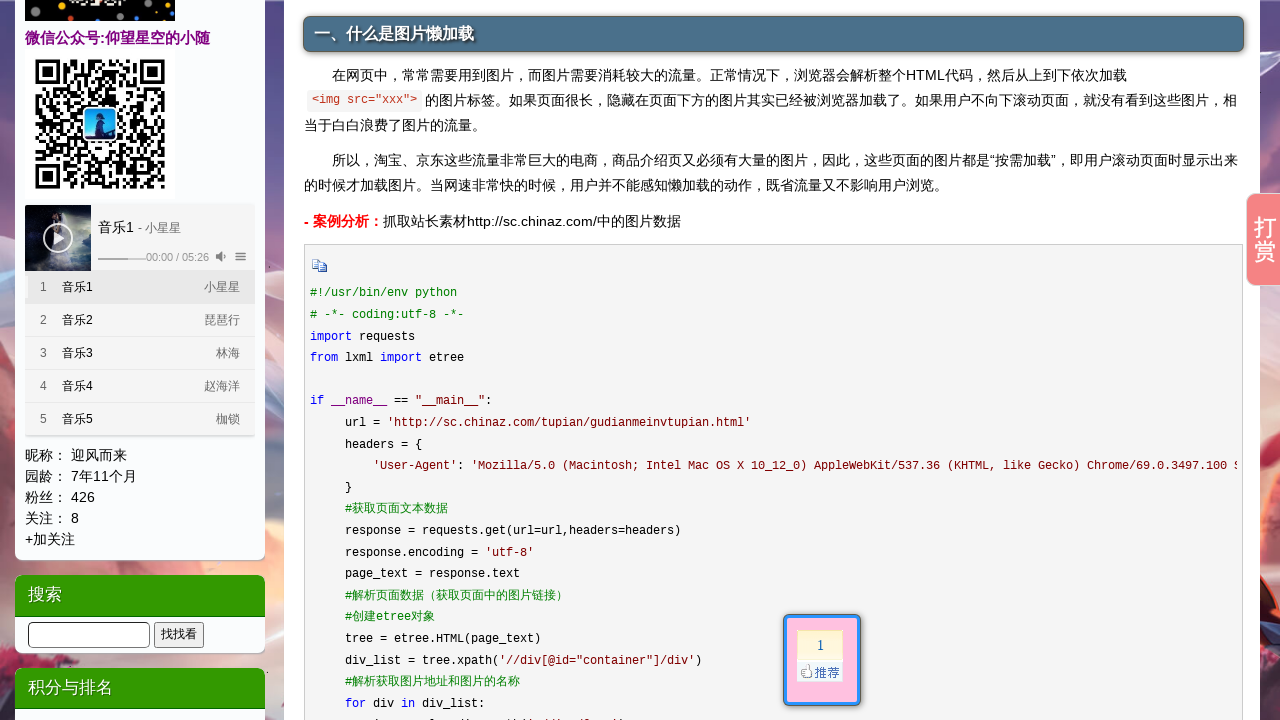

Waited 500ms for content to load and simulate reading
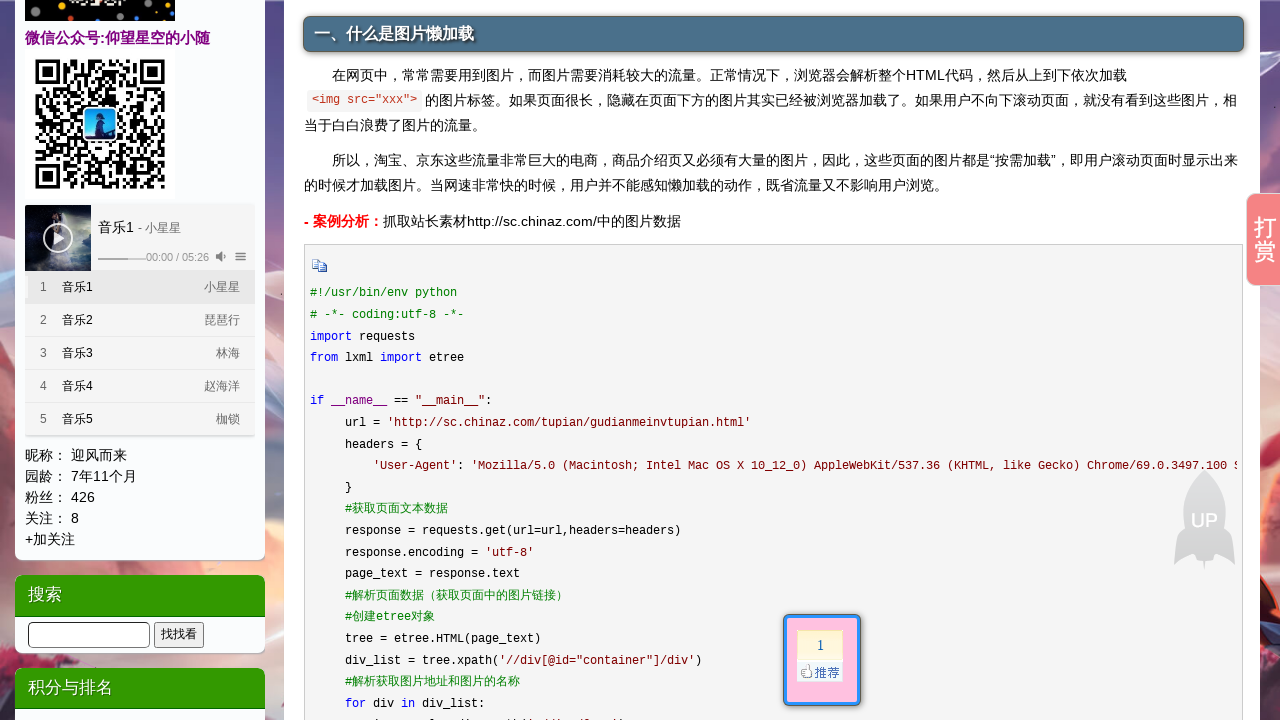

Re-checked page height: 8255px
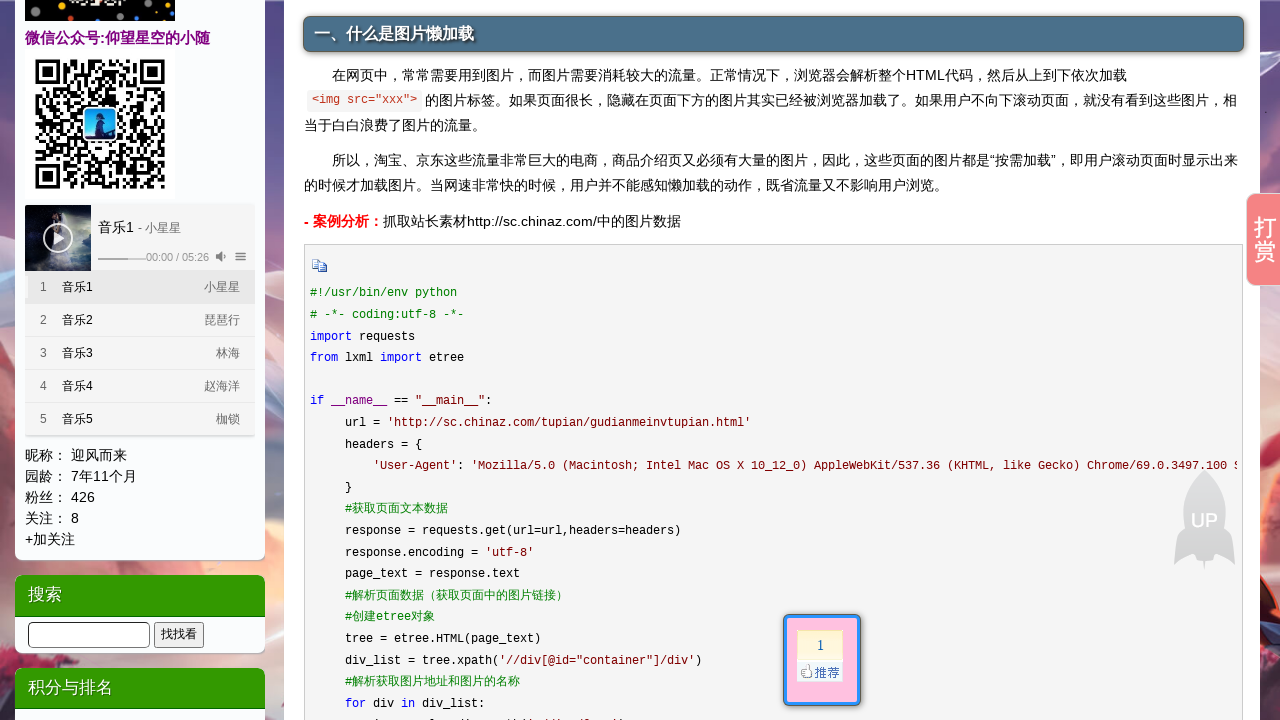

Scrolled to position 1000px
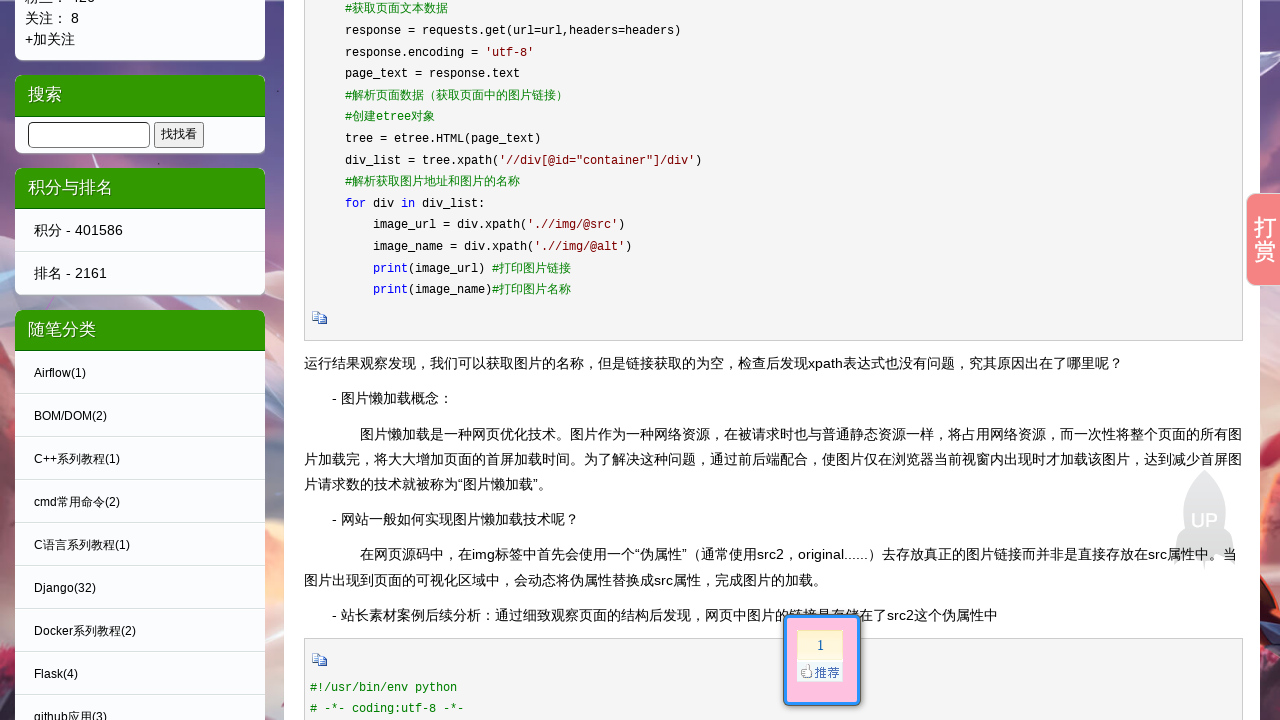

Waited 500ms for content to load and simulate reading
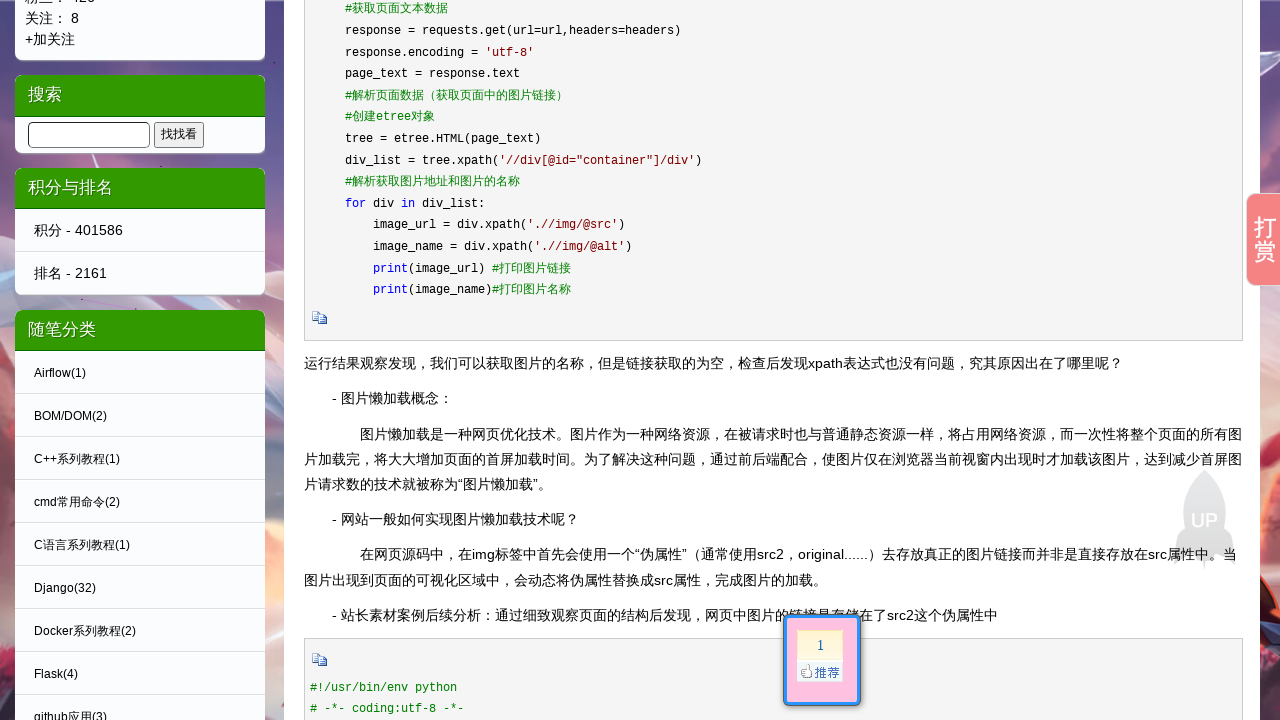

Re-checked page height: 8255px
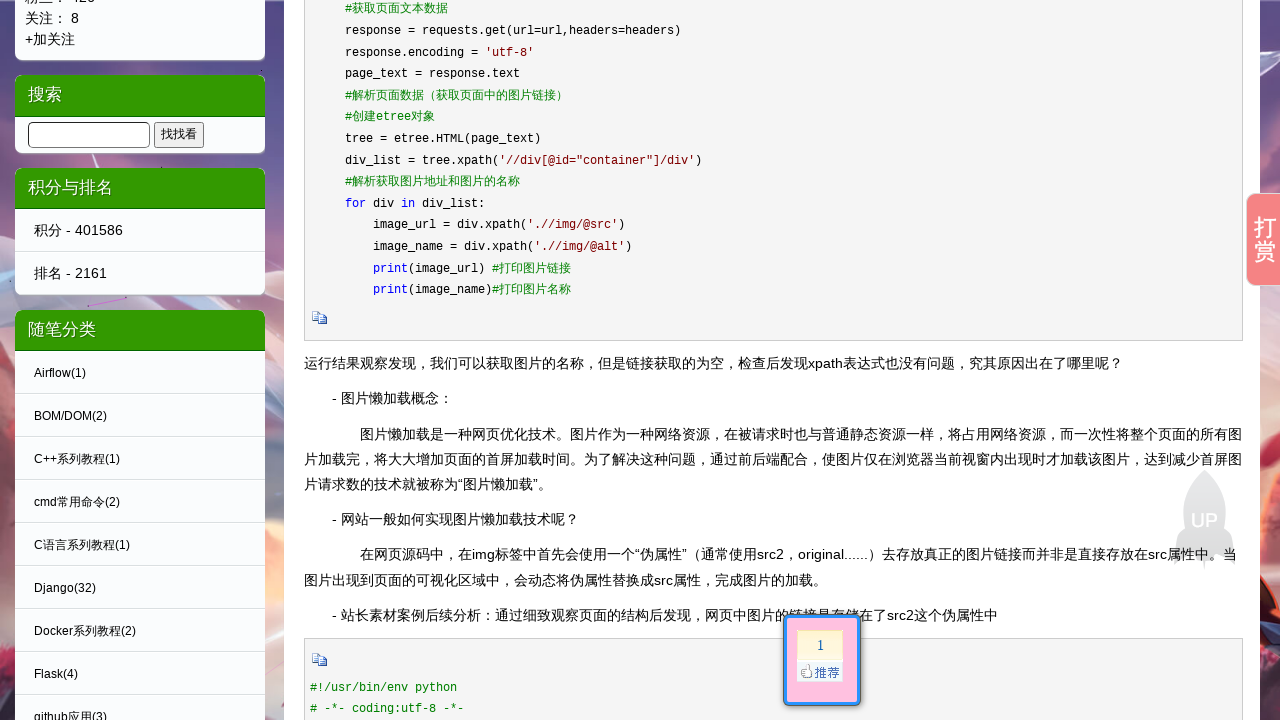

Scrolled to position 1500px
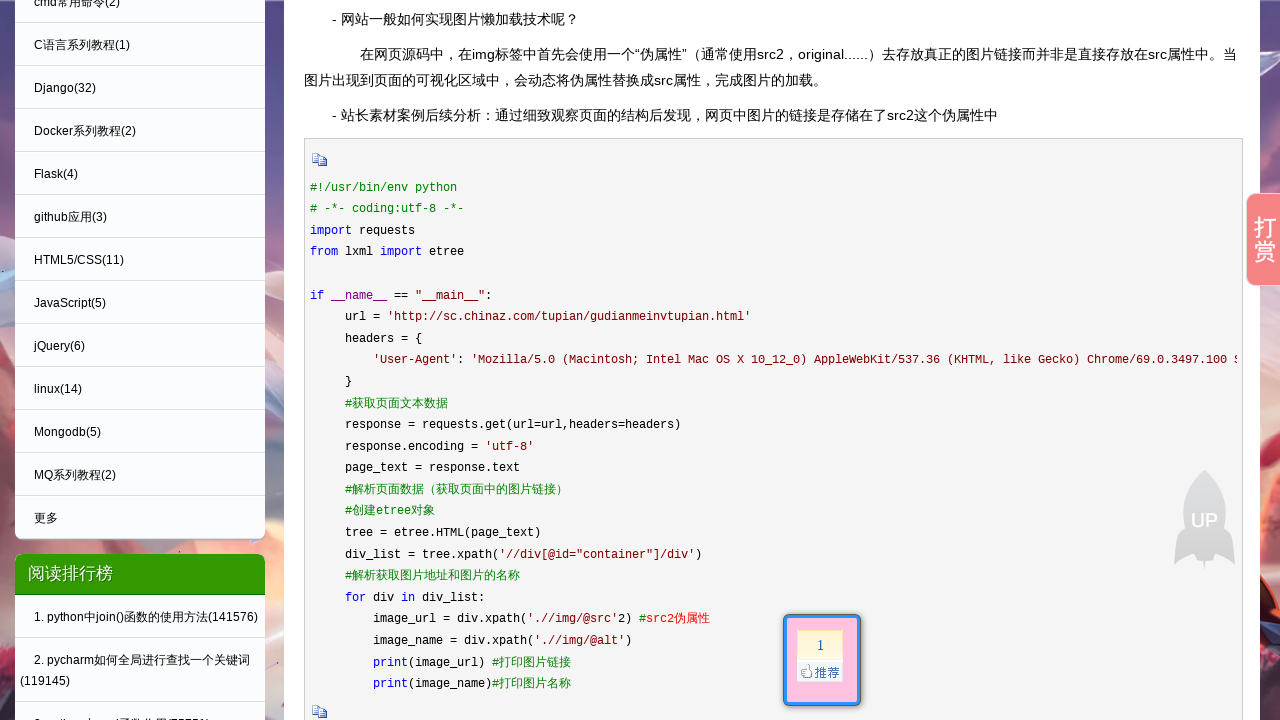

Waited 500ms for content to load and simulate reading
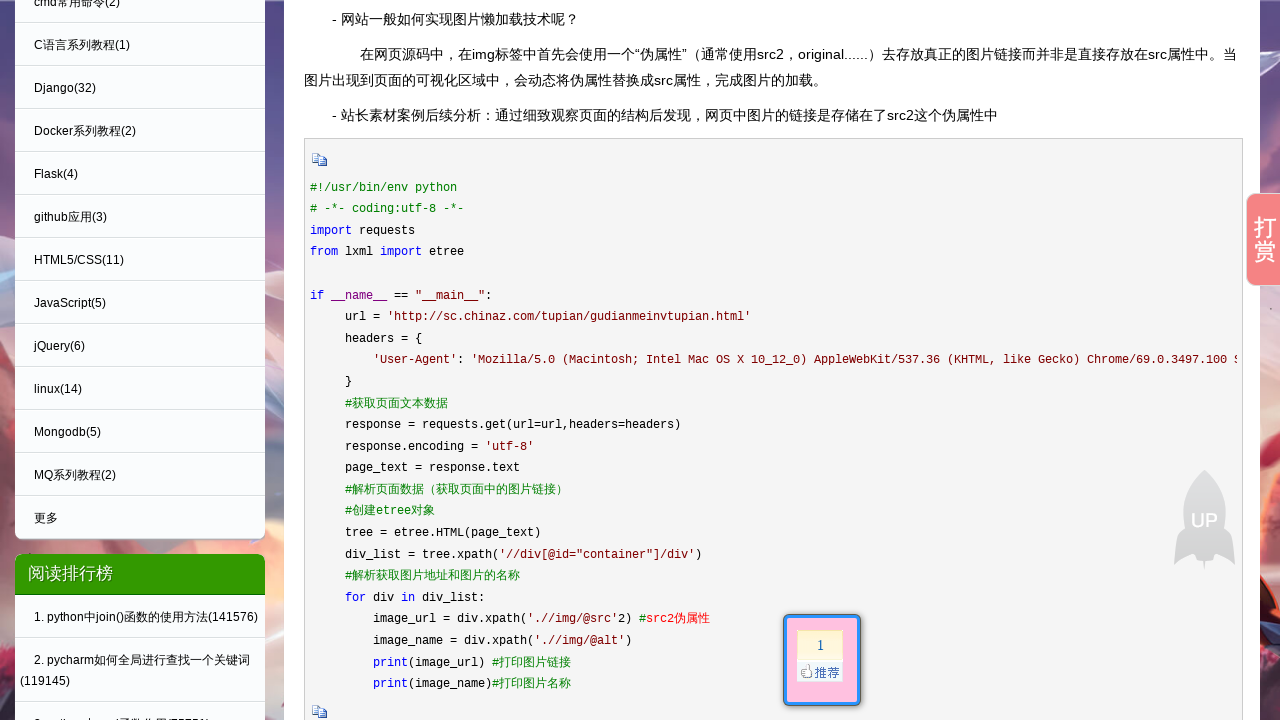

Re-checked page height: 8255px
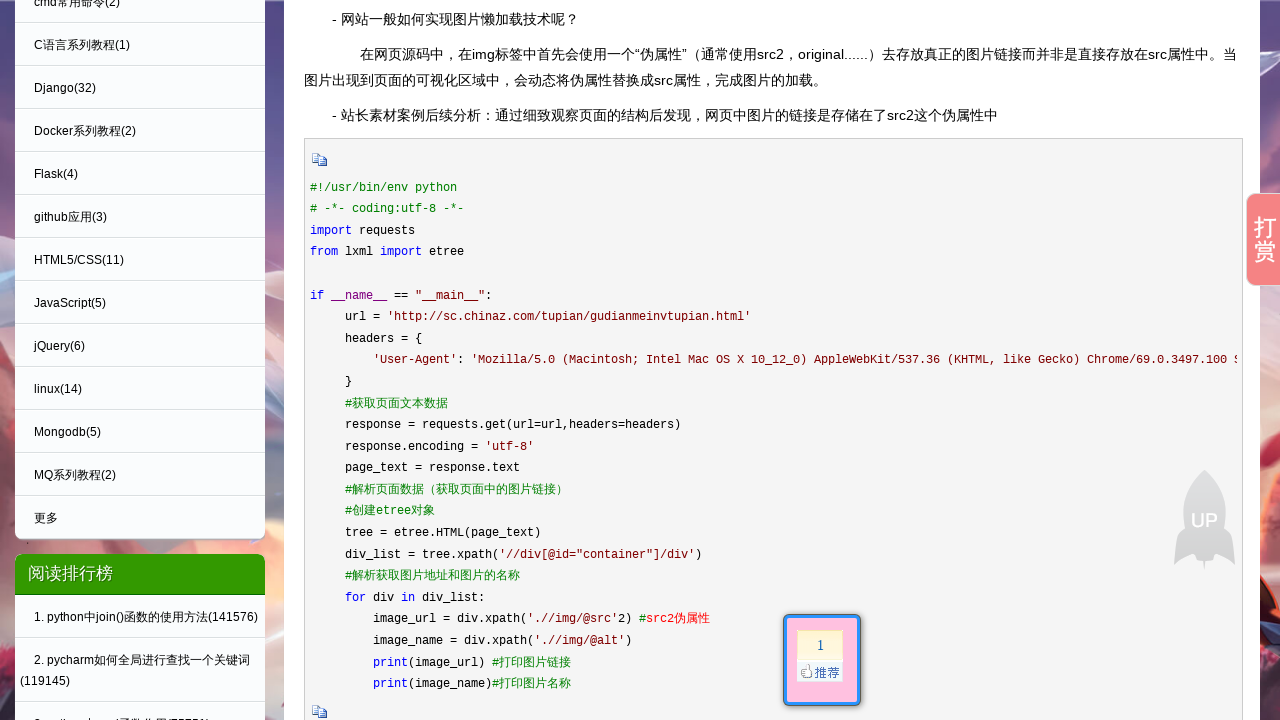

Scrolled to position 2000px
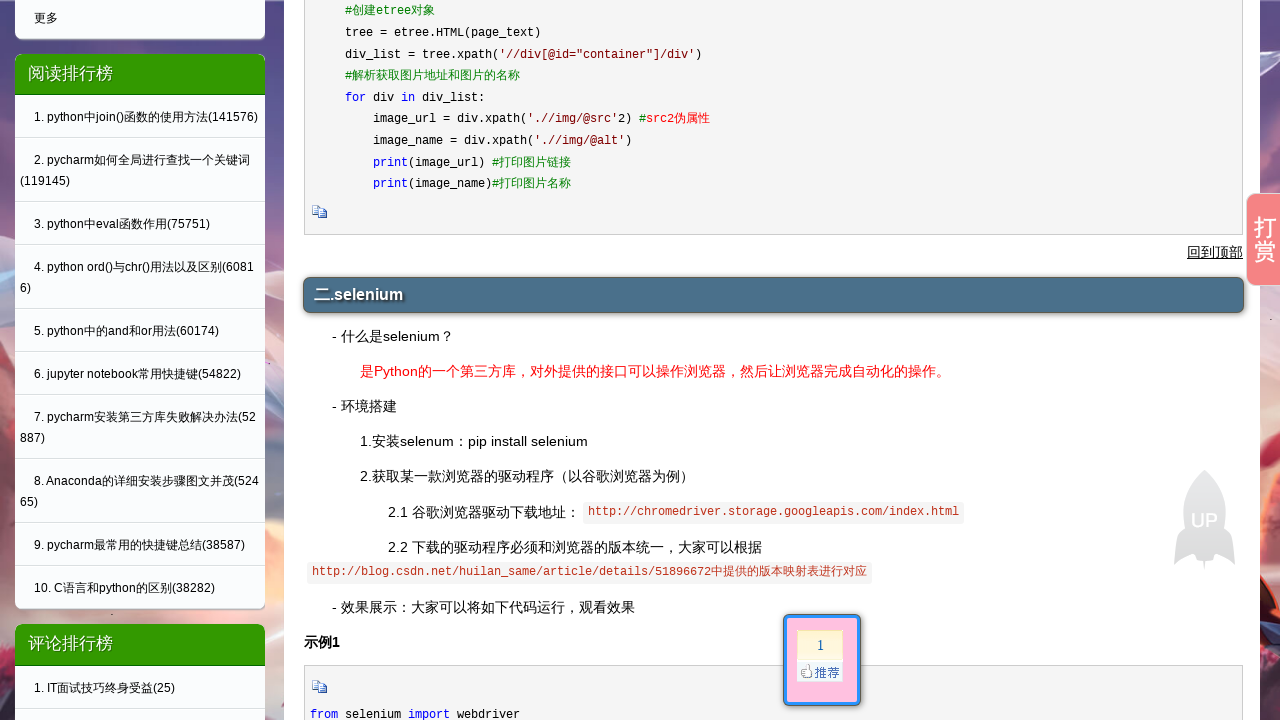

Waited 500ms for content to load and simulate reading
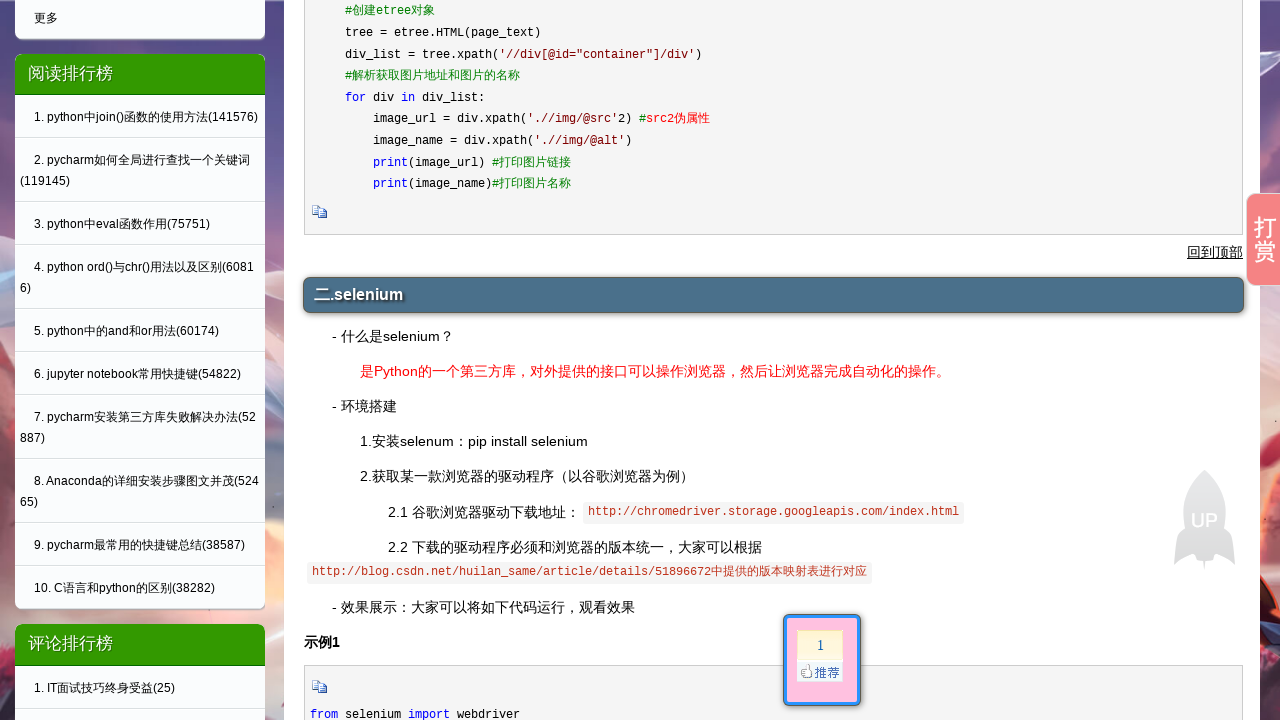

Re-checked page height: 8255px
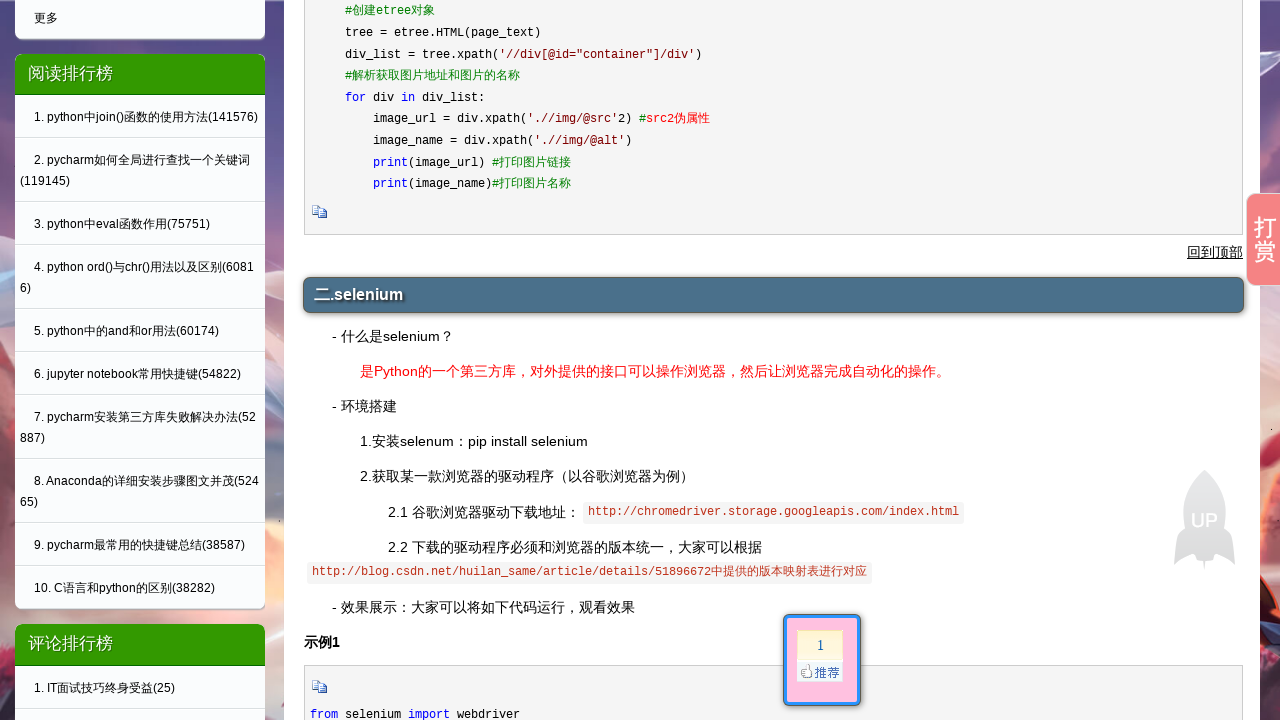

Scrolled to position 2500px
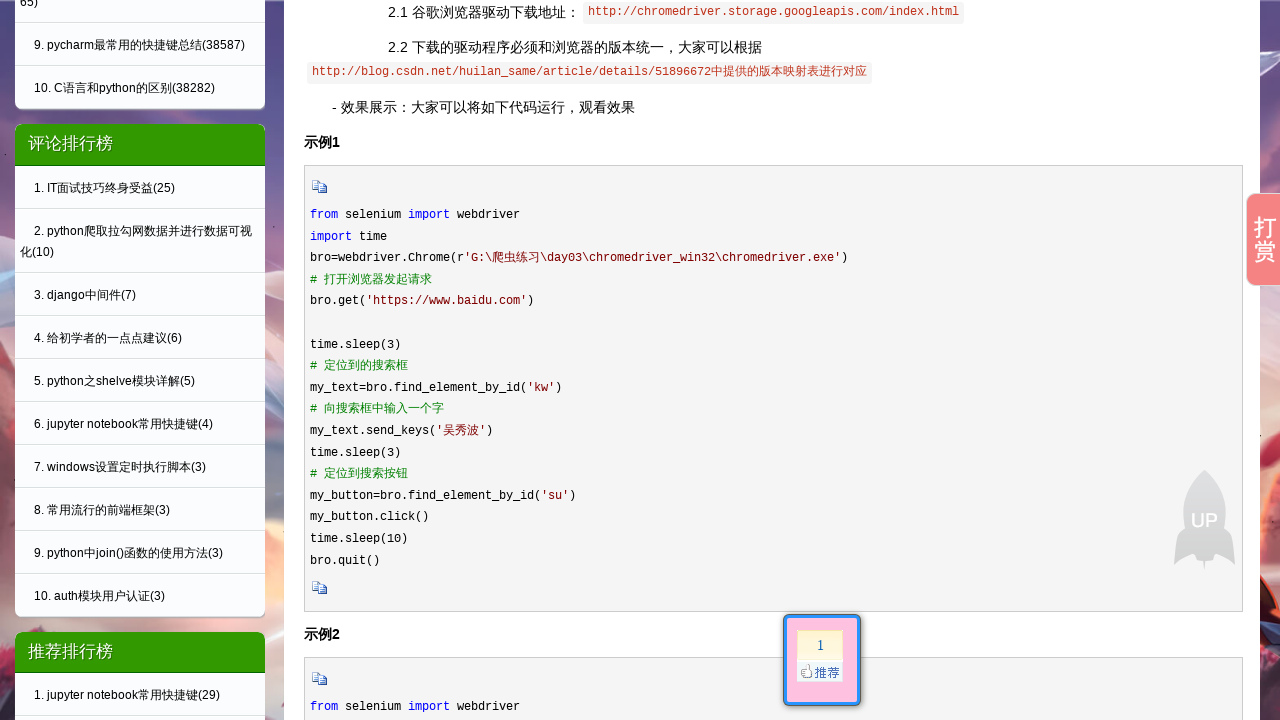

Waited 500ms for content to load and simulate reading
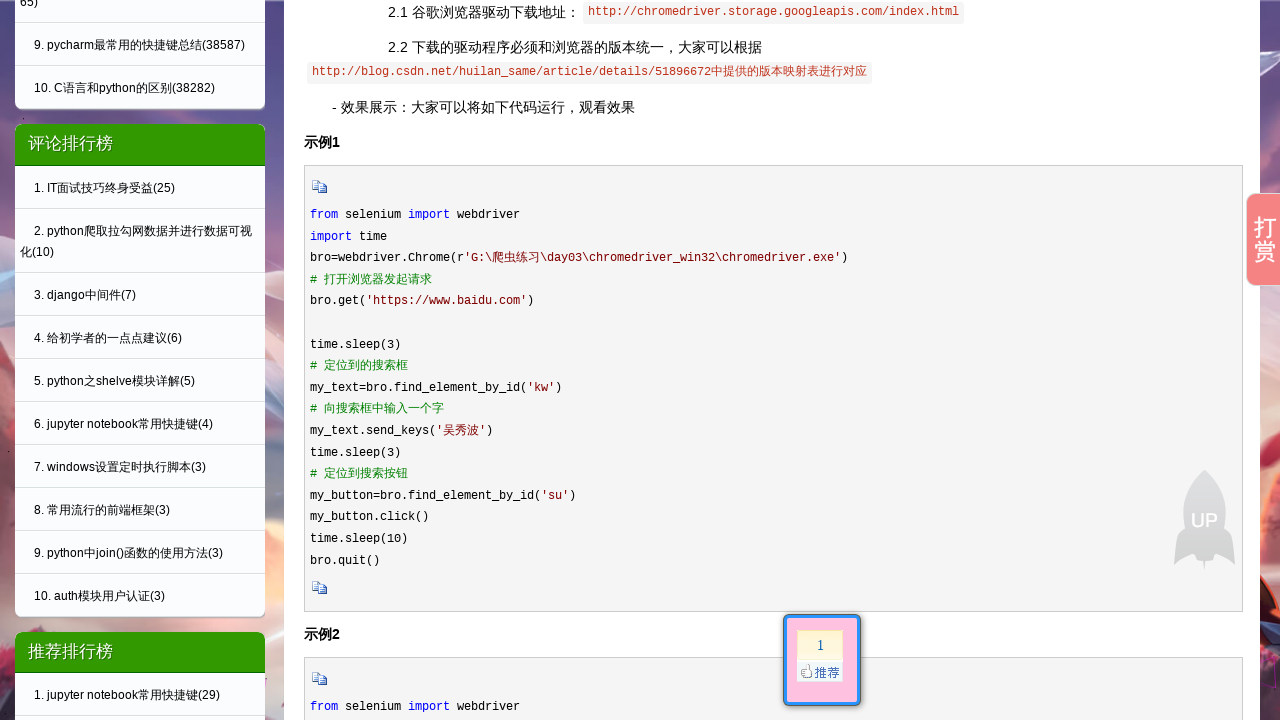

Re-checked page height: 8255px
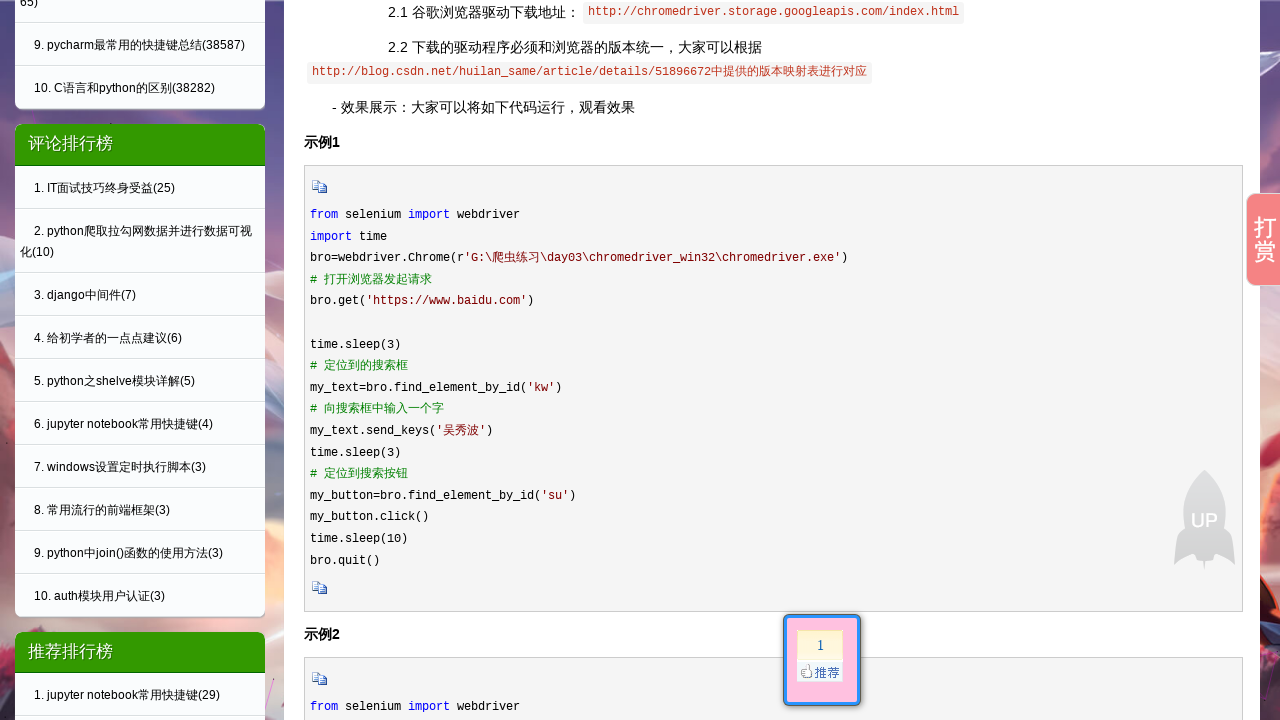

Scrolled to position 3000px
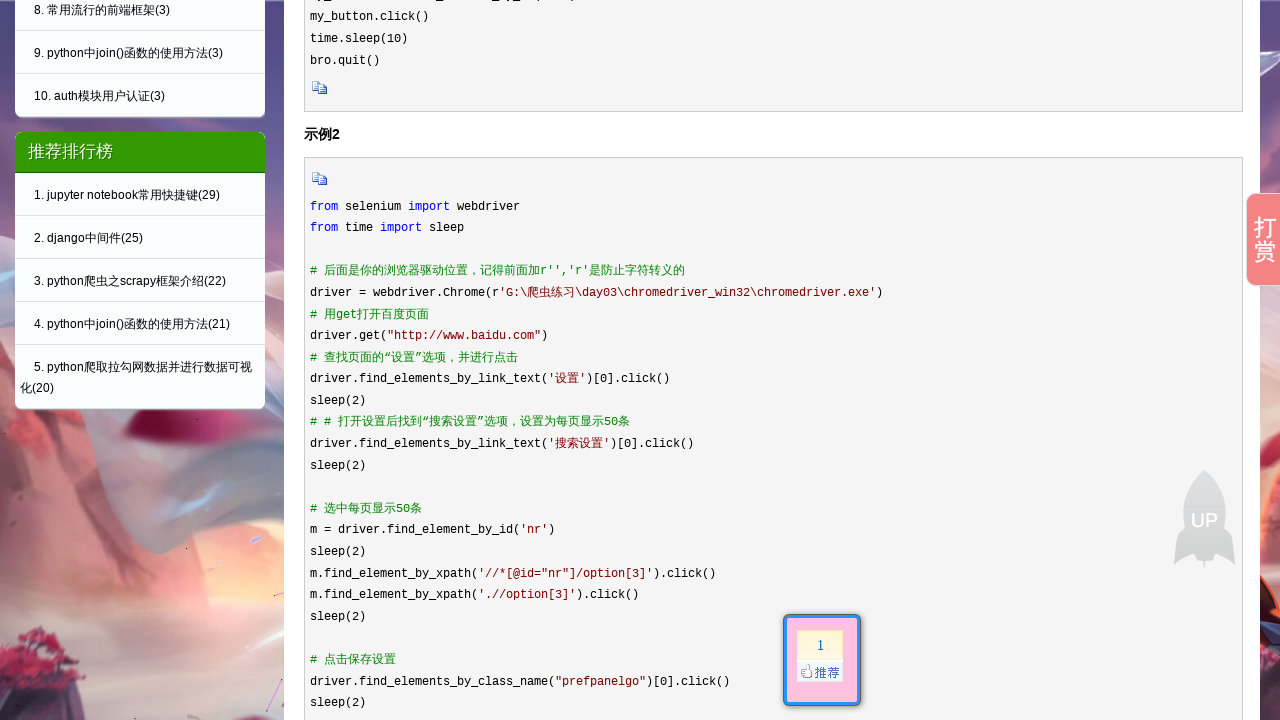

Waited 500ms for content to load and simulate reading
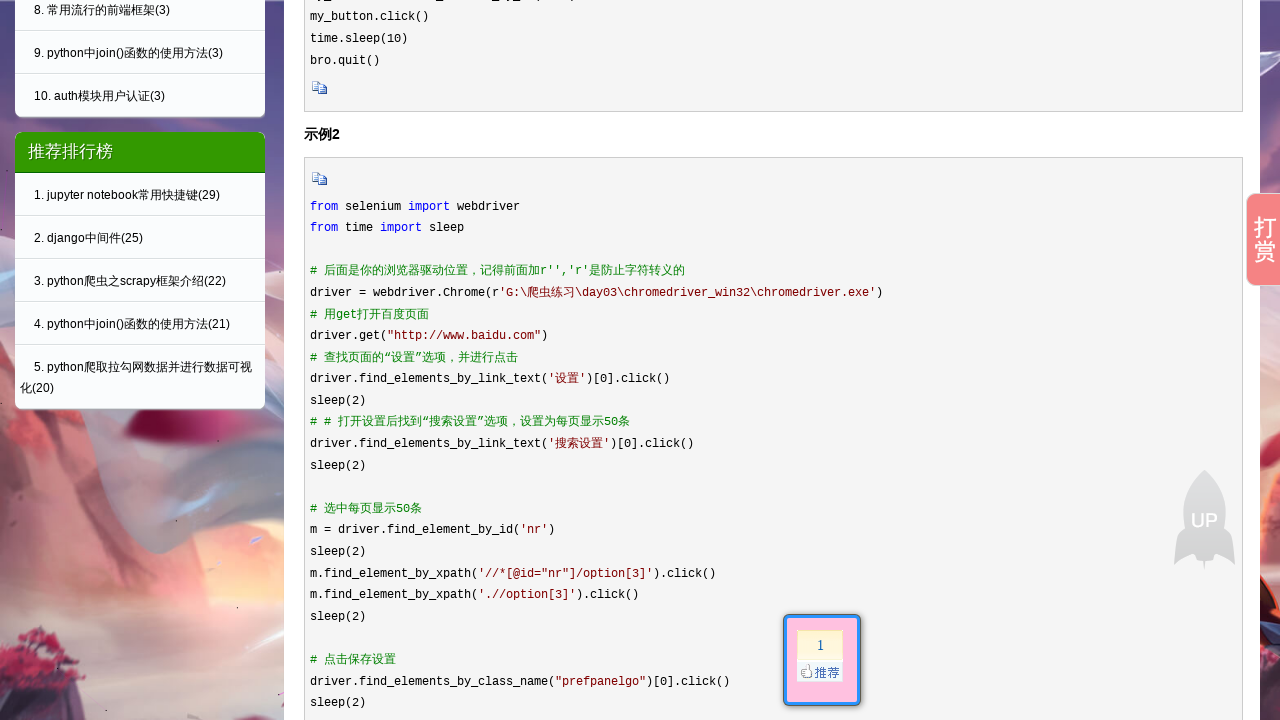

Re-checked page height: 8255px
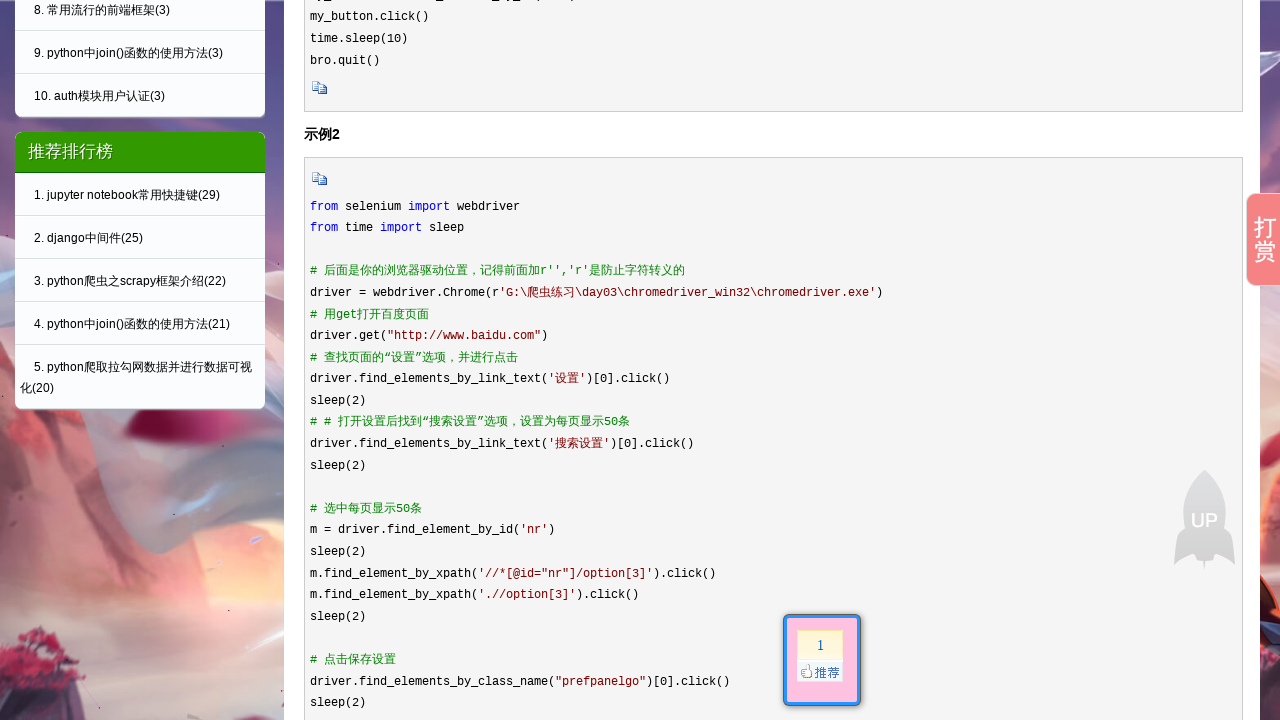

Scrolled to position 3500px
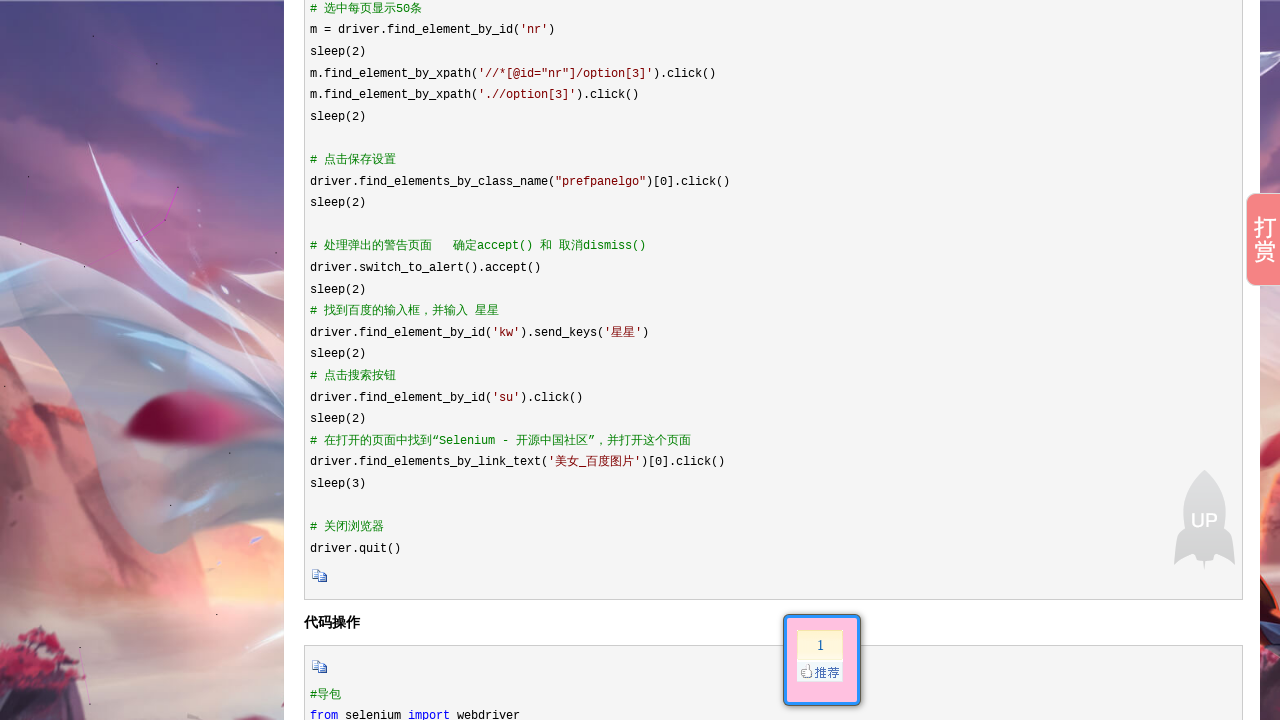

Waited 500ms for content to load and simulate reading
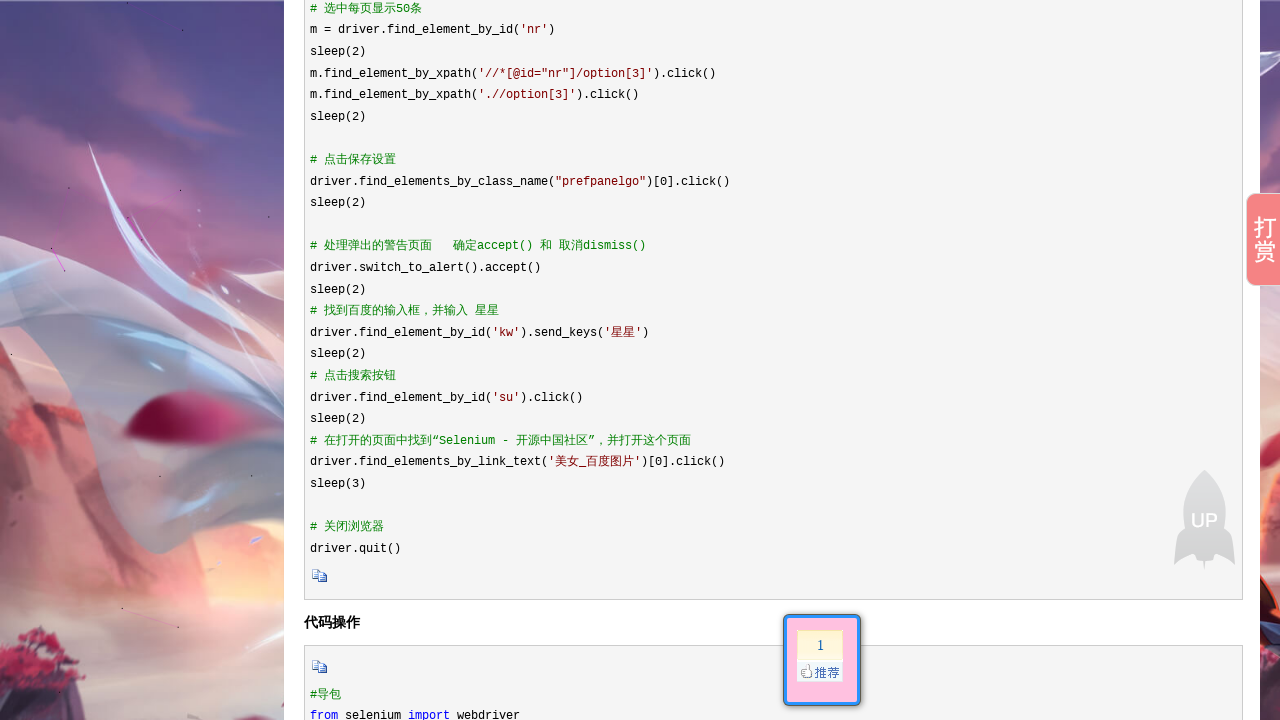

Re-checked page height: 8255px
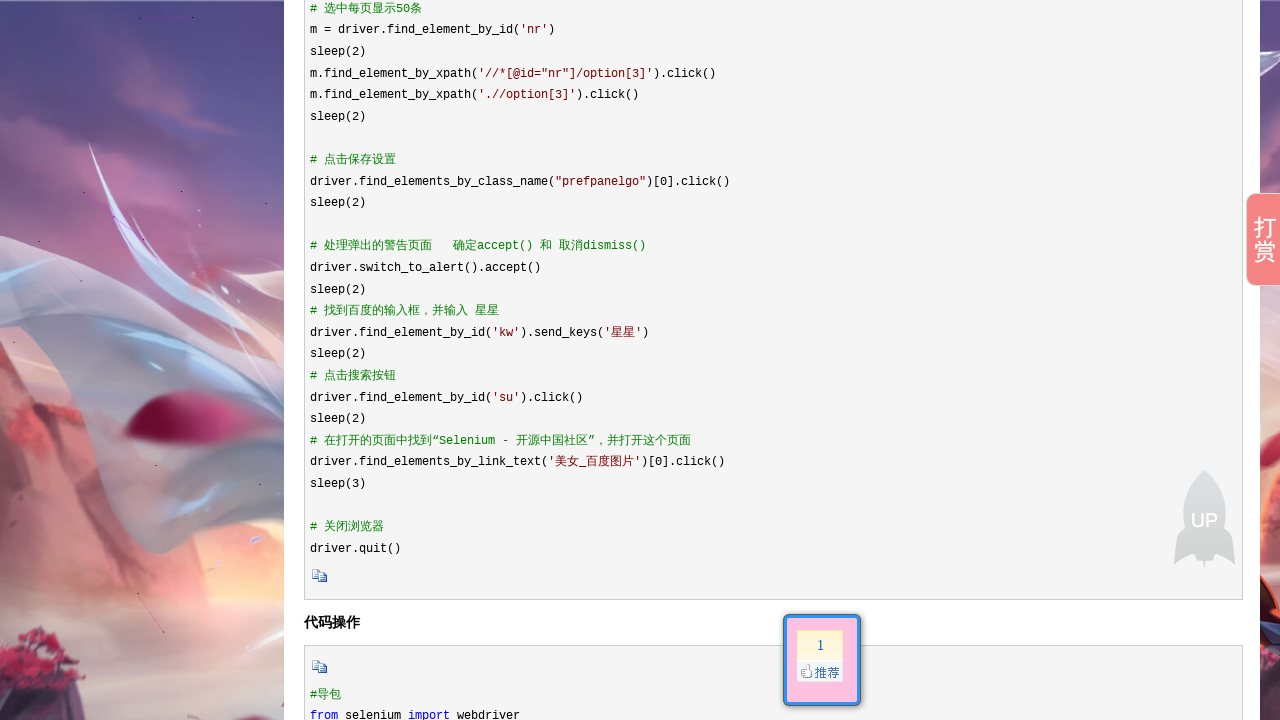

Scrolled to position 4000px
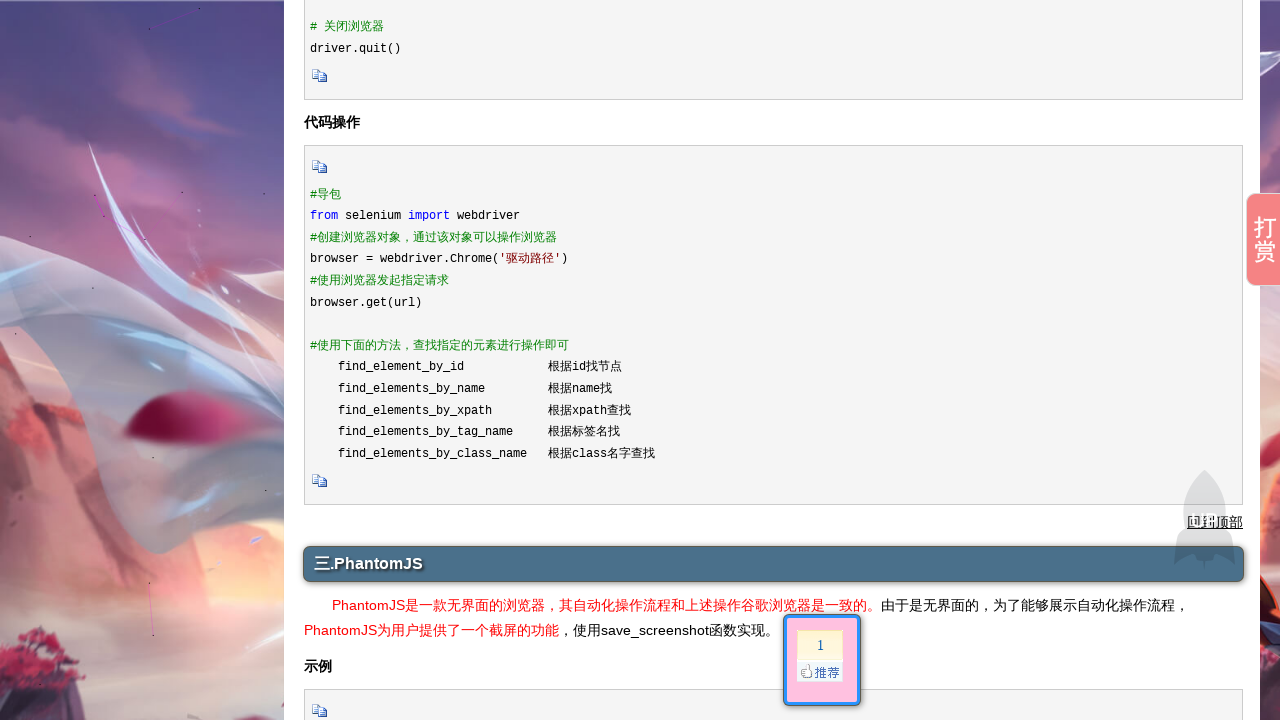

Waited 500ms for content to load and simulate reading
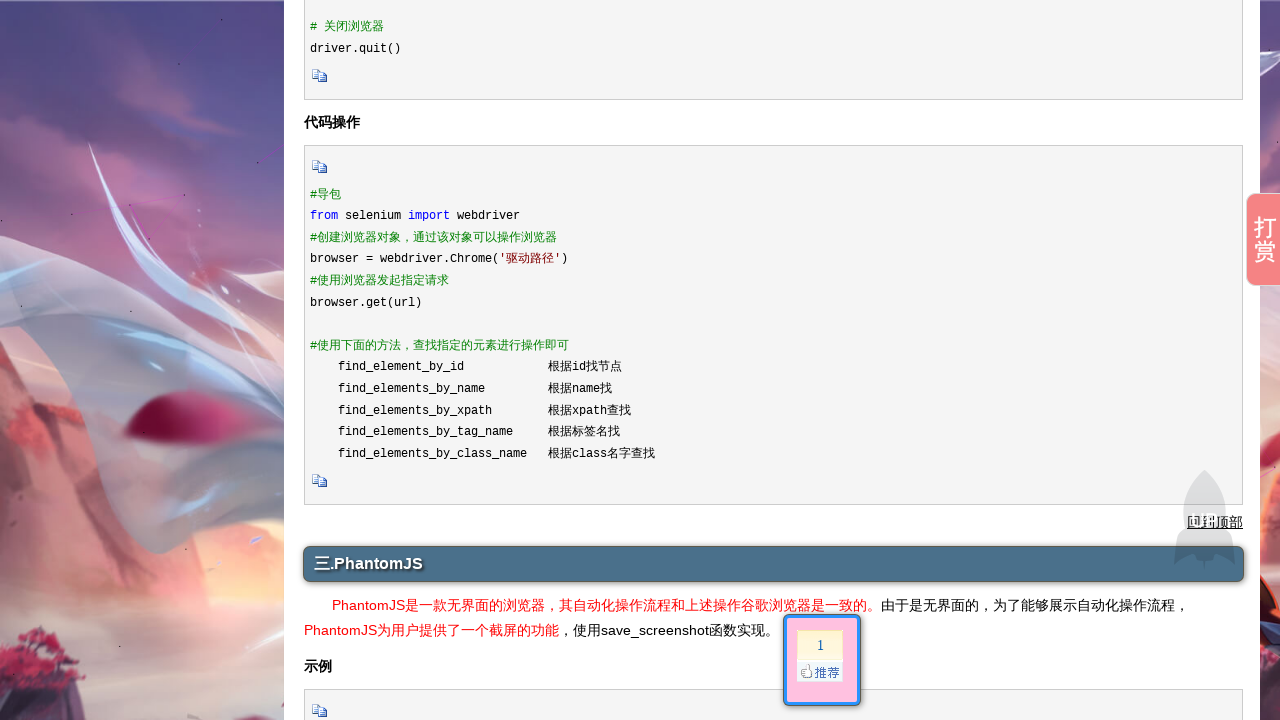

Re-checked page height: 8255px
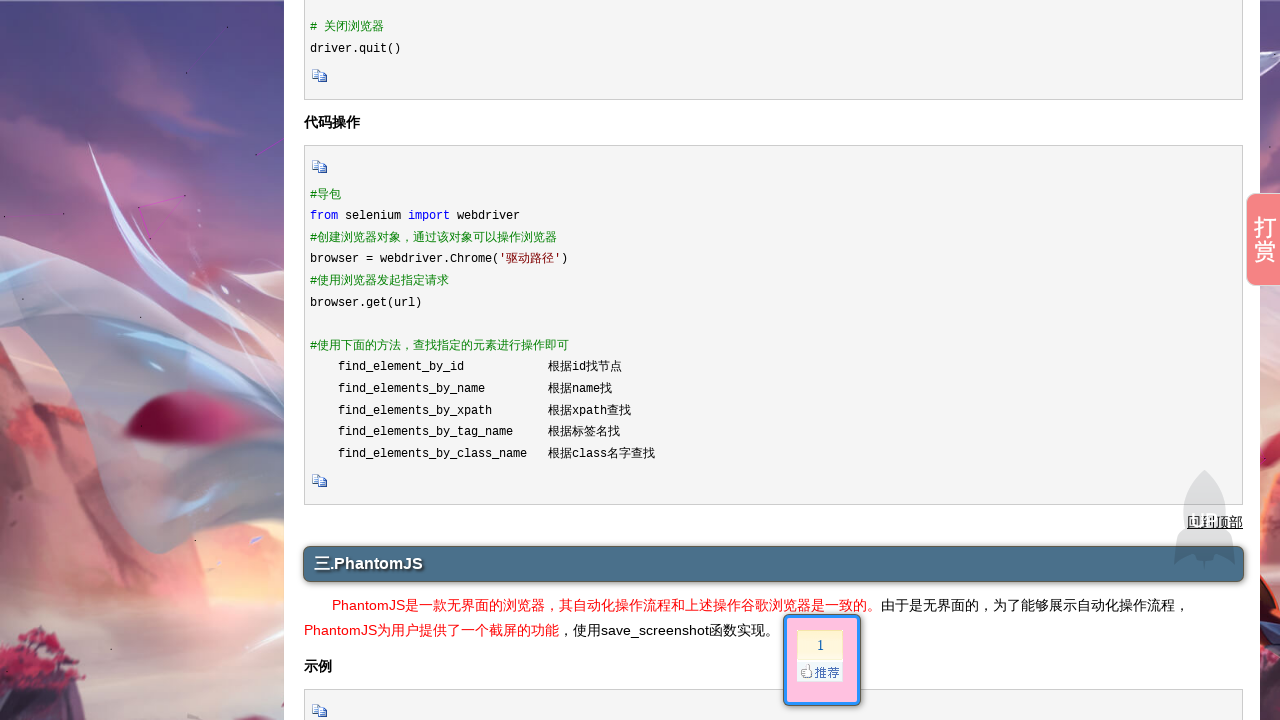

Scrolled to position 4500px
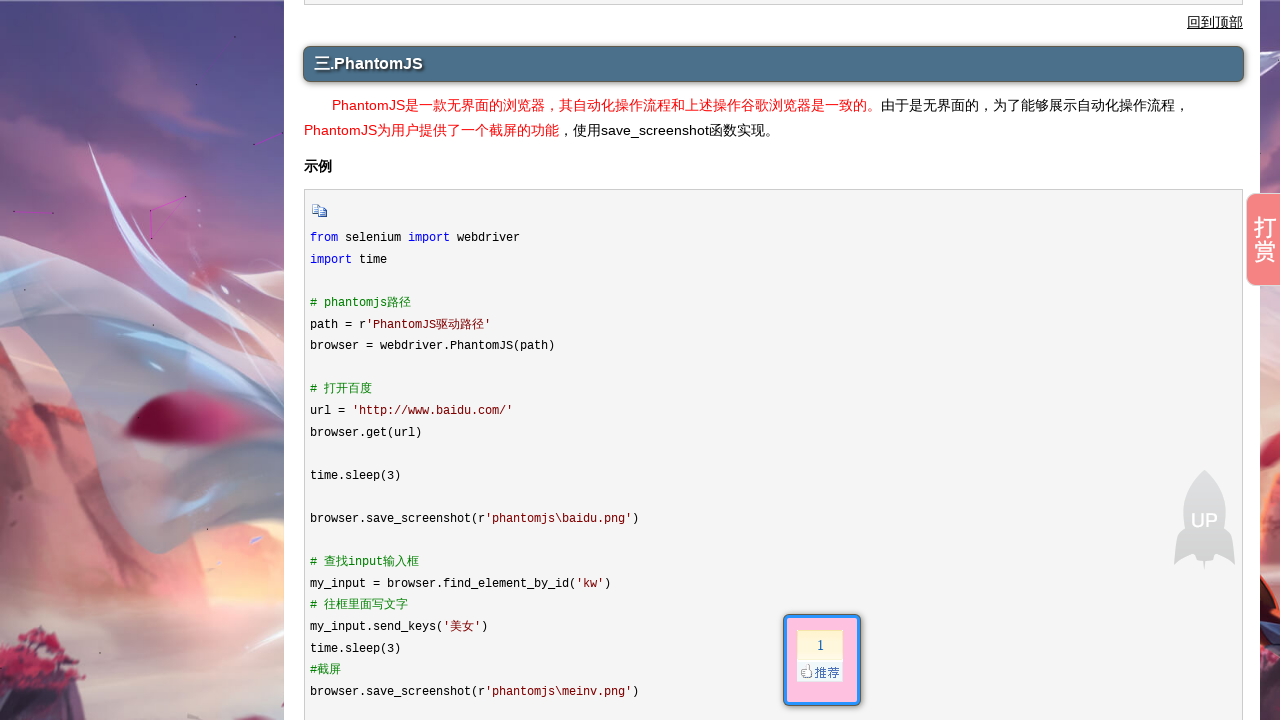

Waited 500ms for content to load and simulate reading
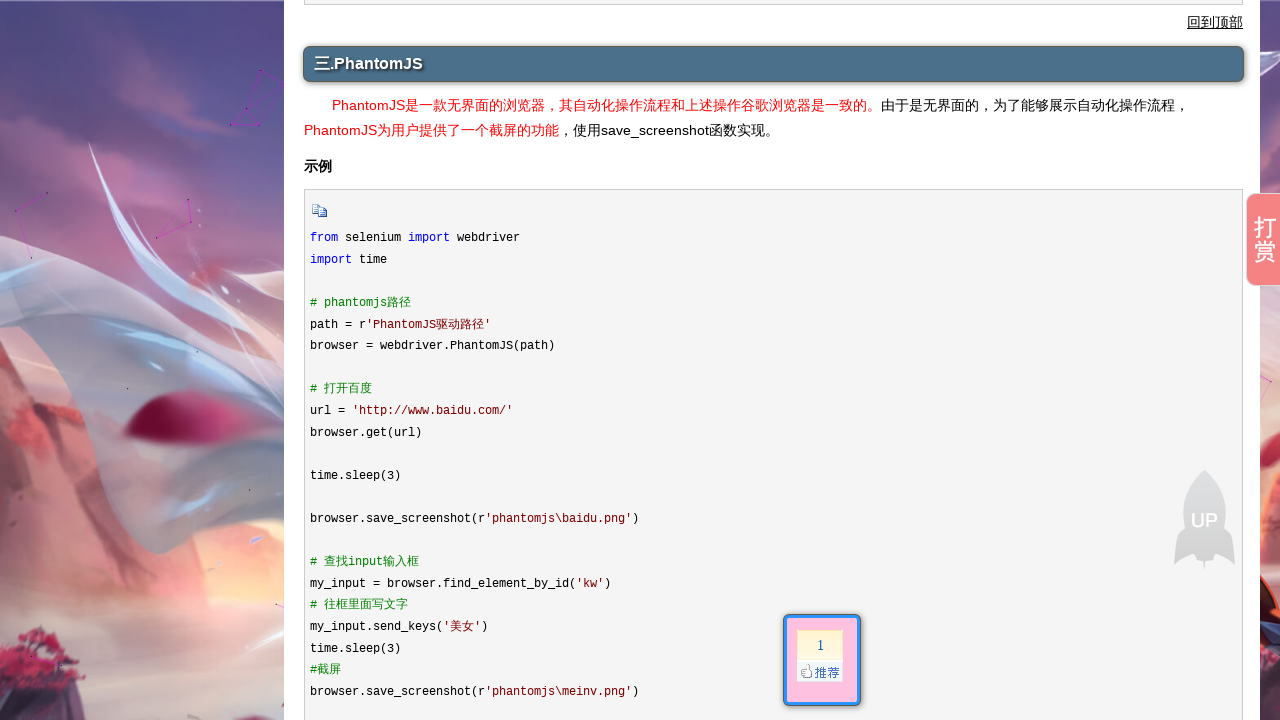

Re-checked page height: 8255px
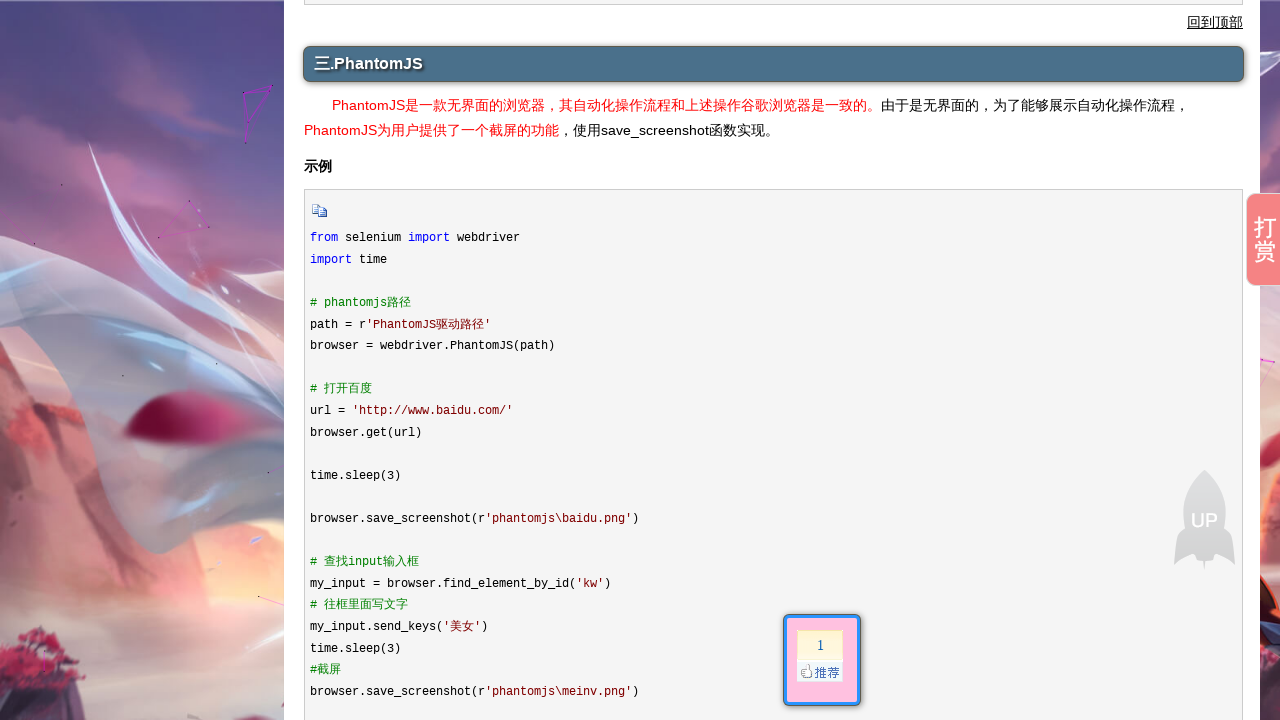

Scrolled to position 5000px
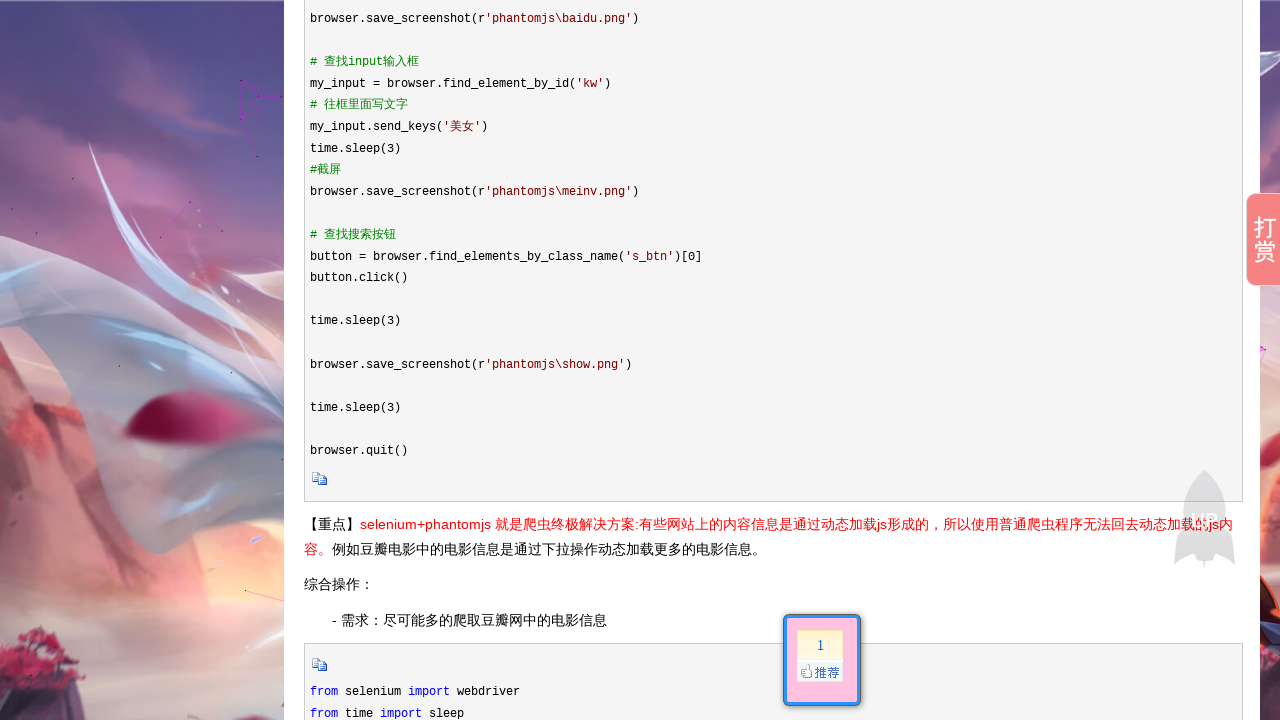

Waited 500ms for content to load and simulate reading
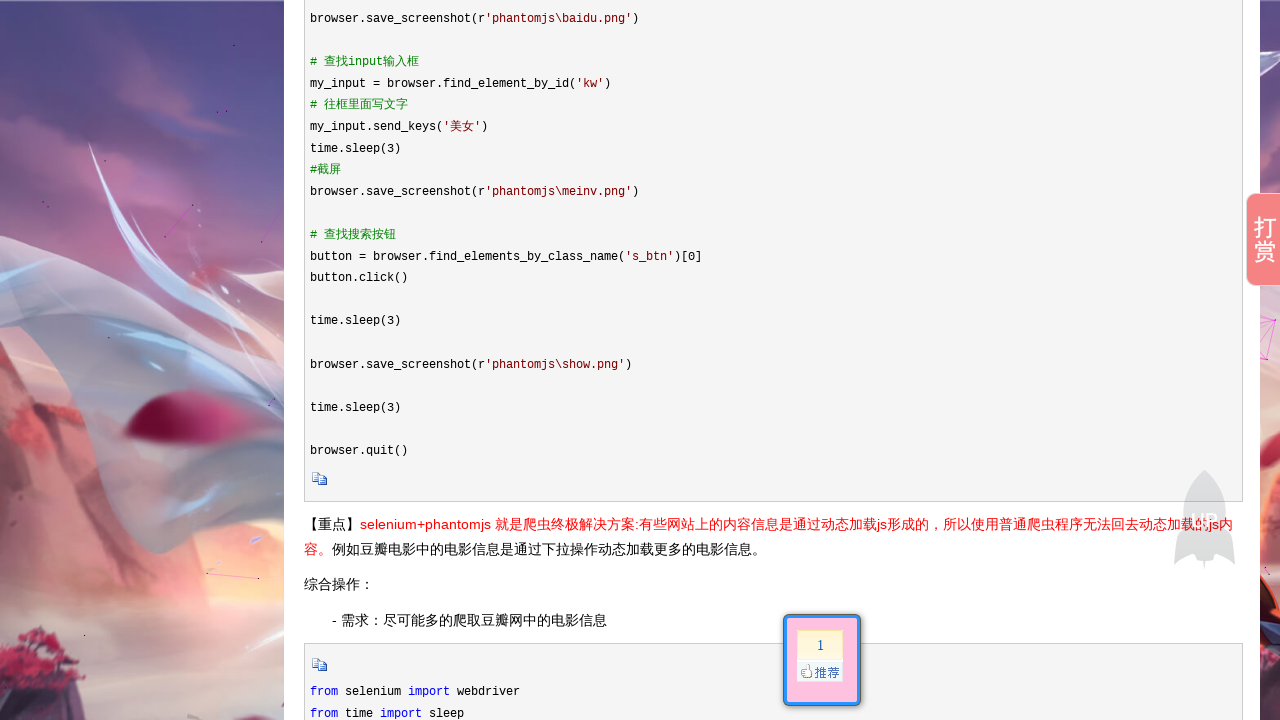

Re-checked page height: 8255px
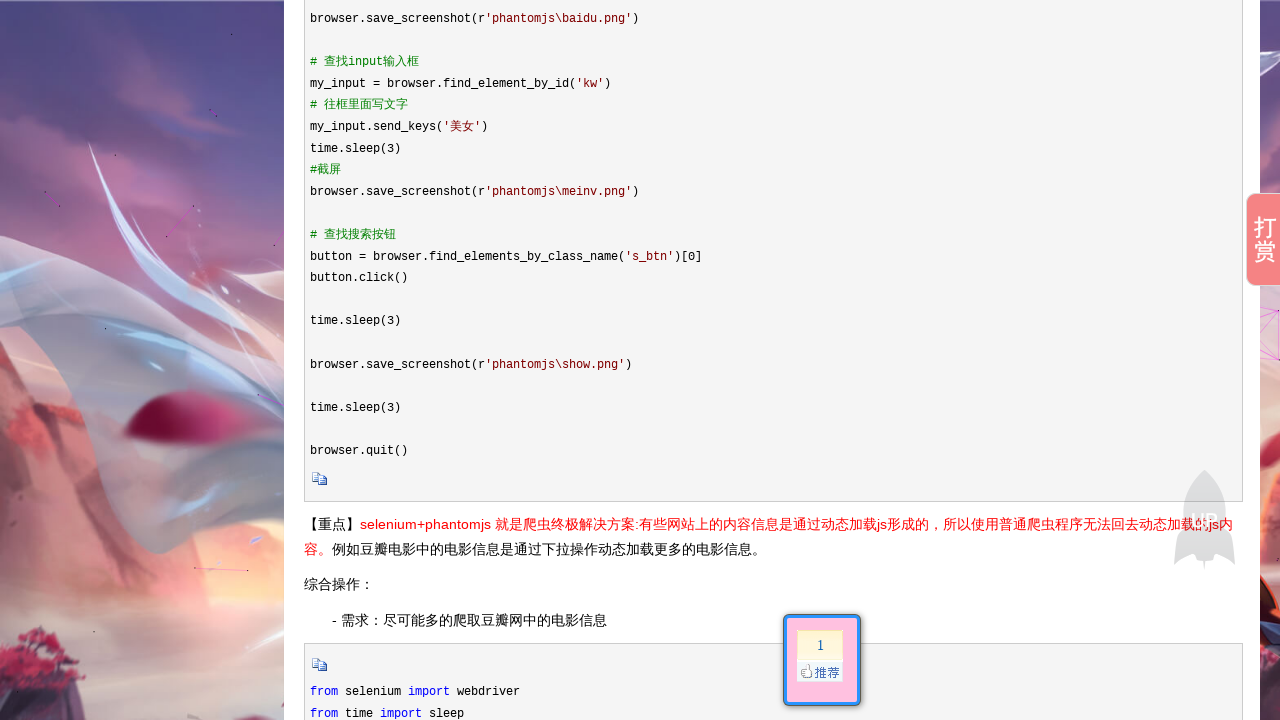

Scrolled to position 5500px
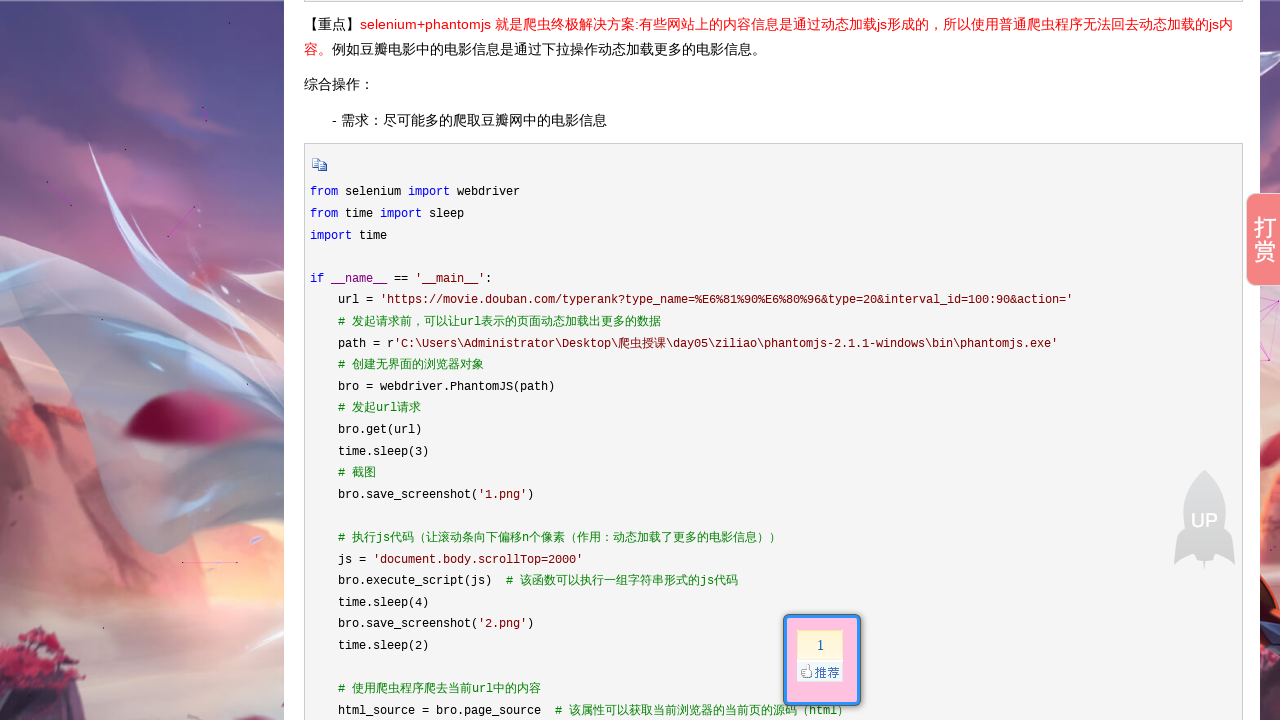

Waited 500ms for content to load and simulate reading
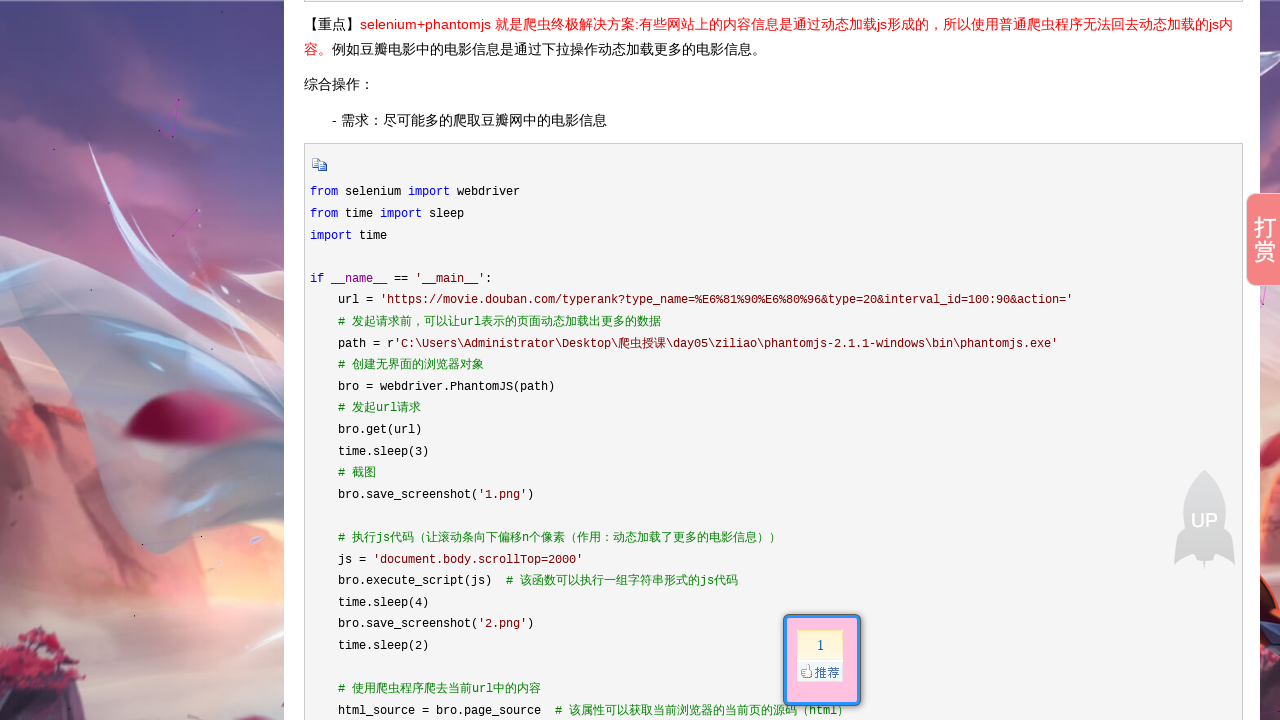

Re-checked page height: 8255px
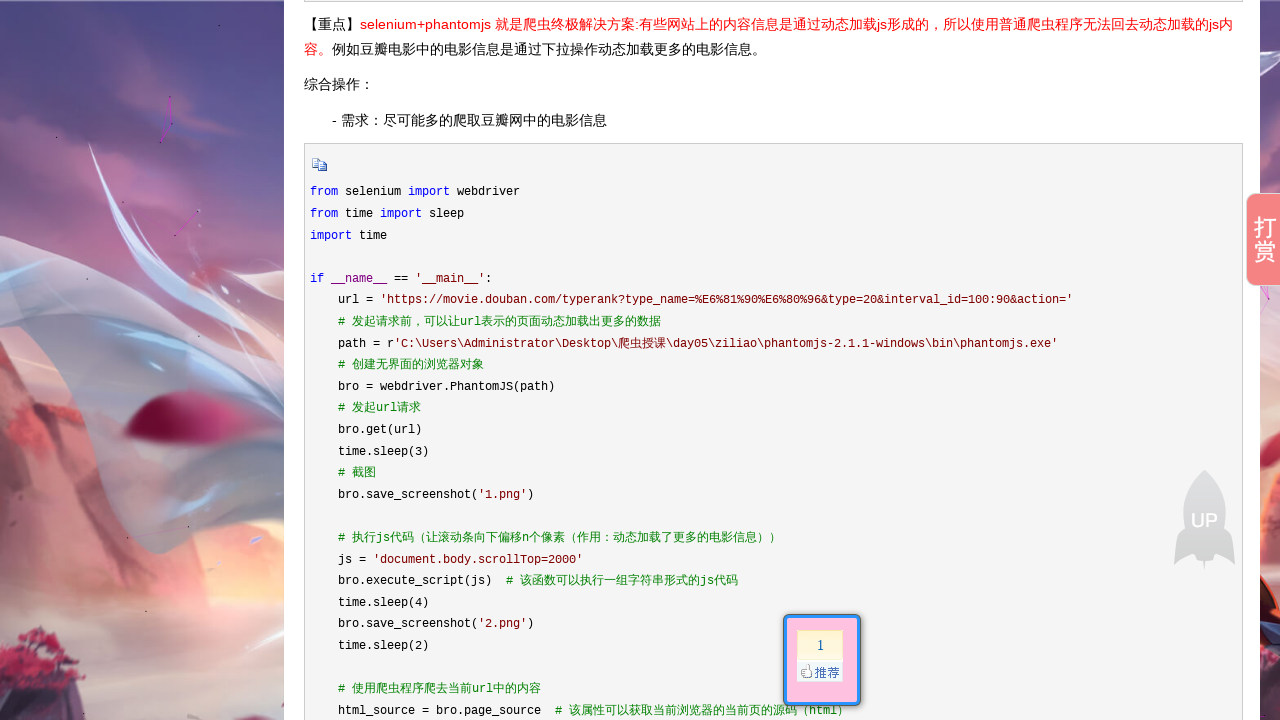

Scrolled to position 6000px
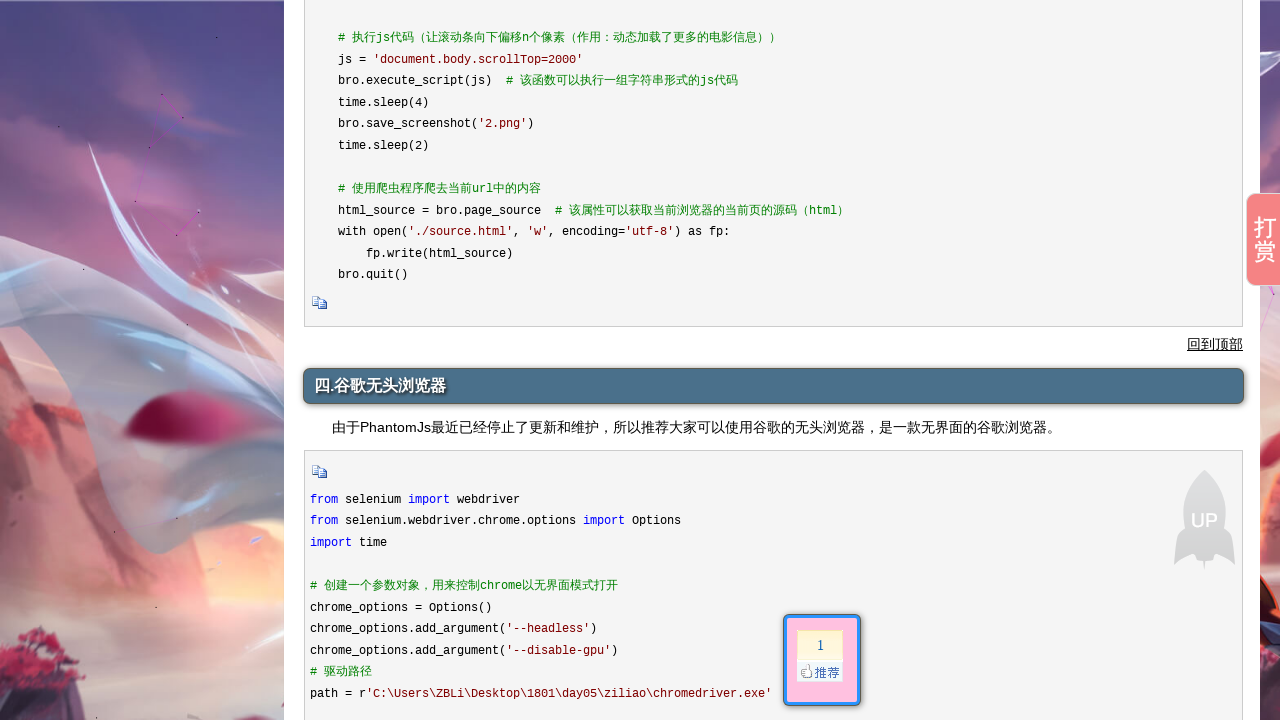

Waited 500ms for content to load and simulate reading
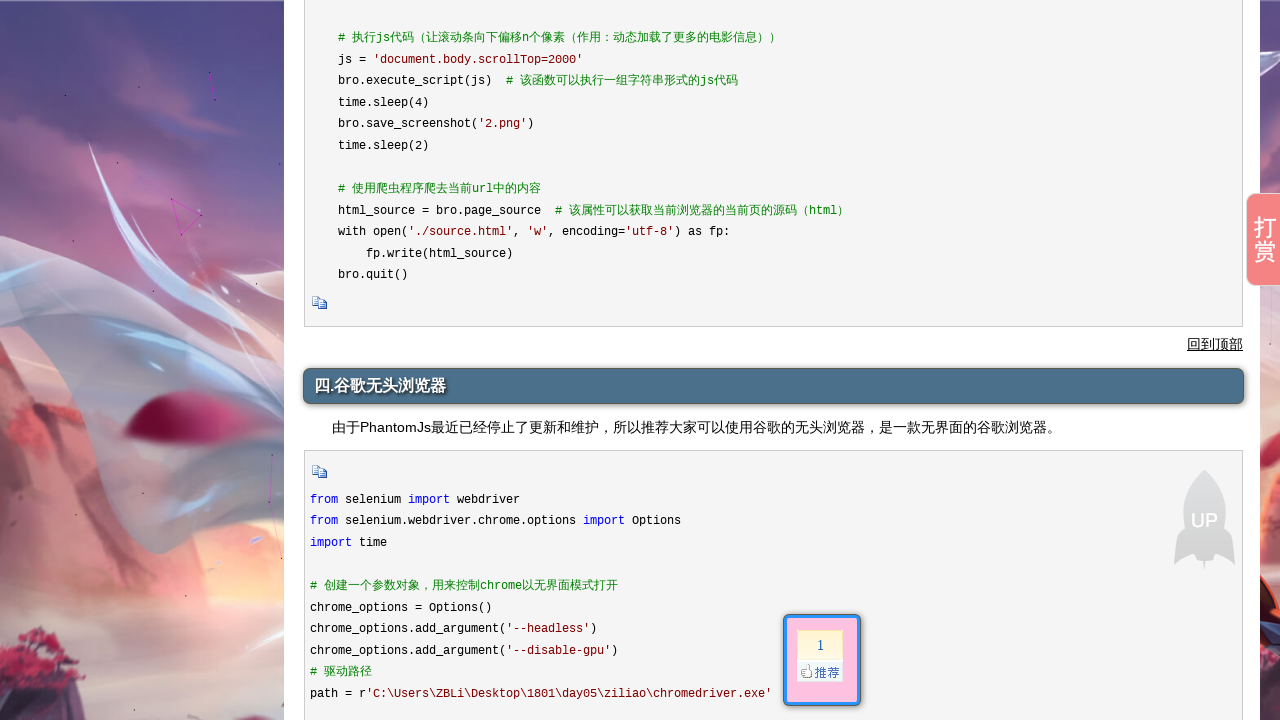

Re-checked page height: 8255px
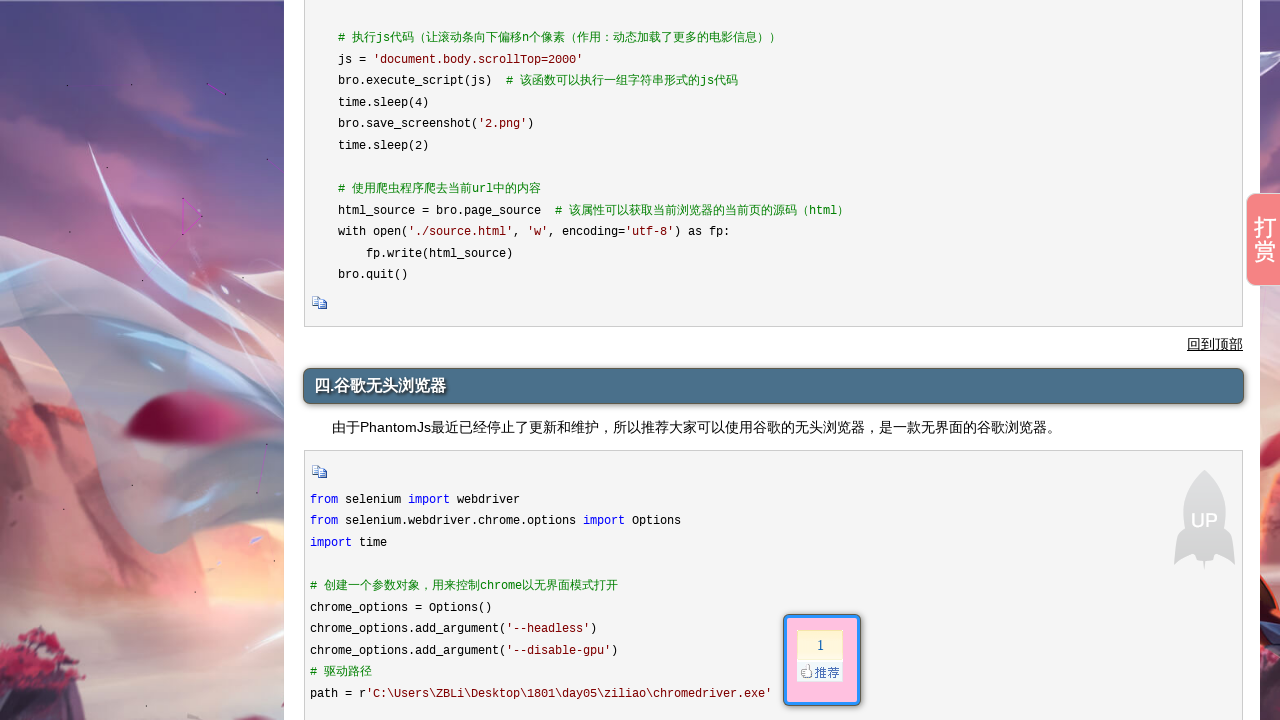

Scrolled to position 6500px
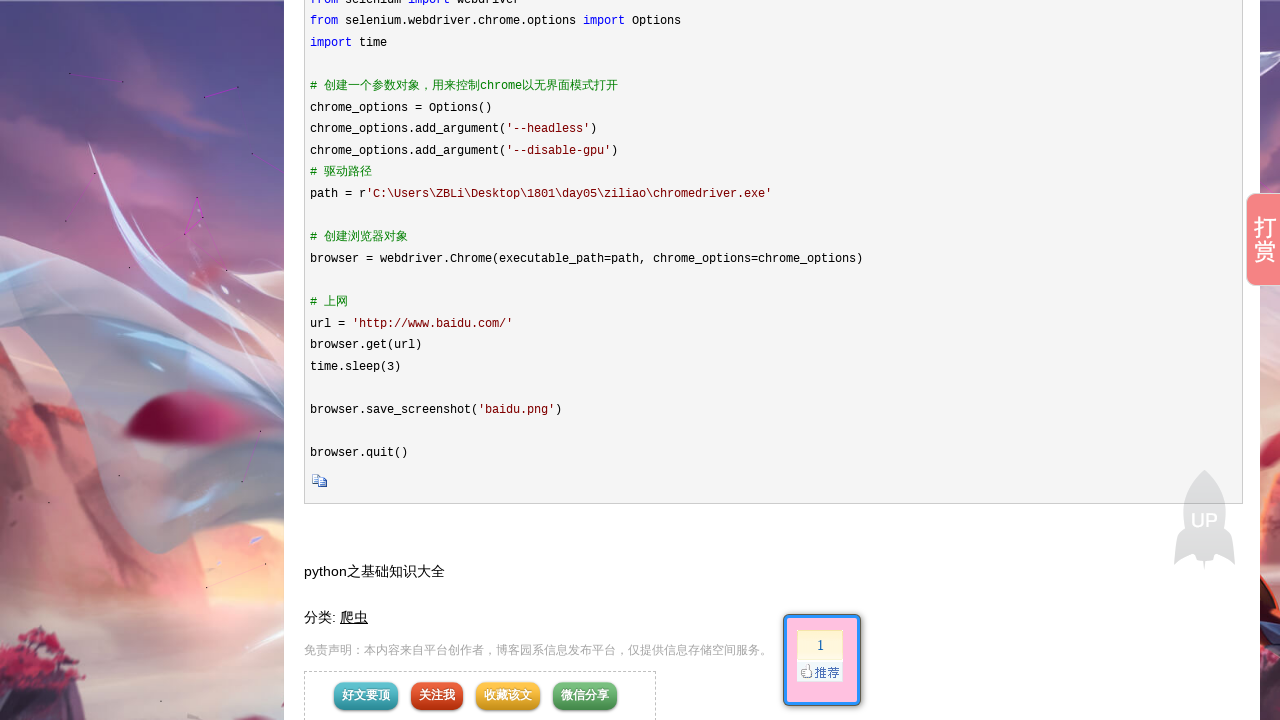

Waited 500ms for content to load and simulate reading
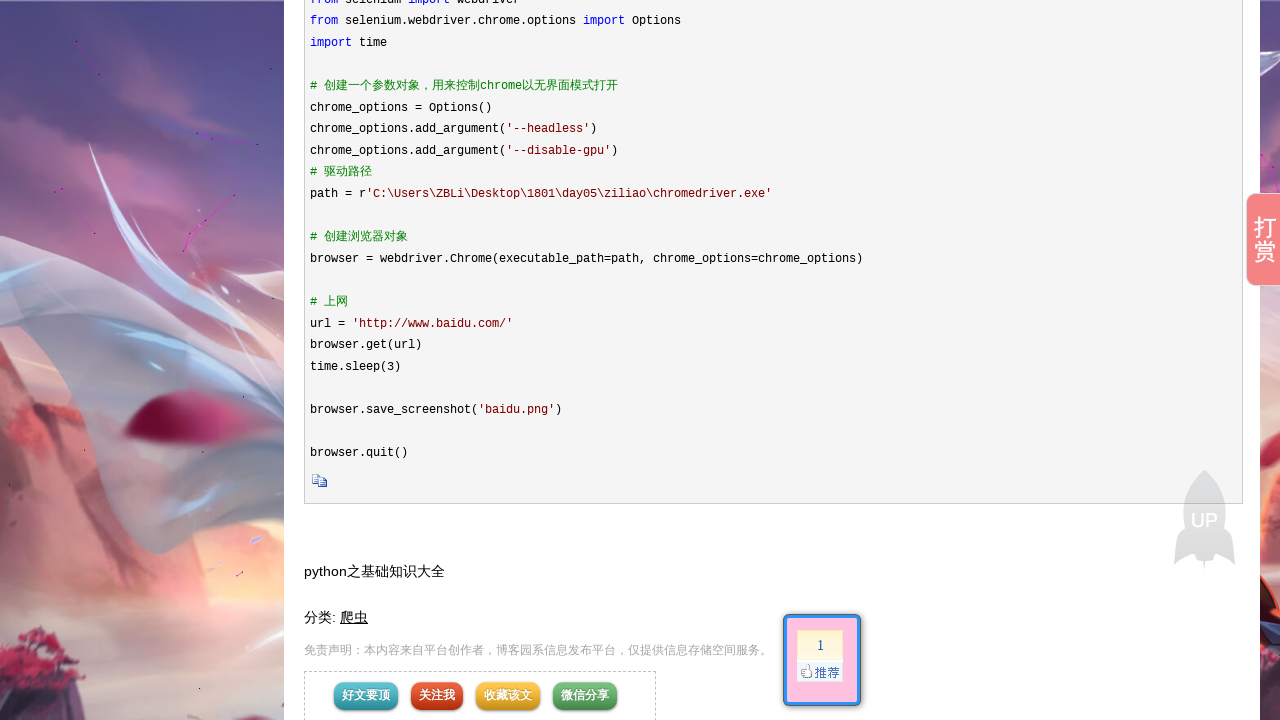

Re-checked page height: 8255px
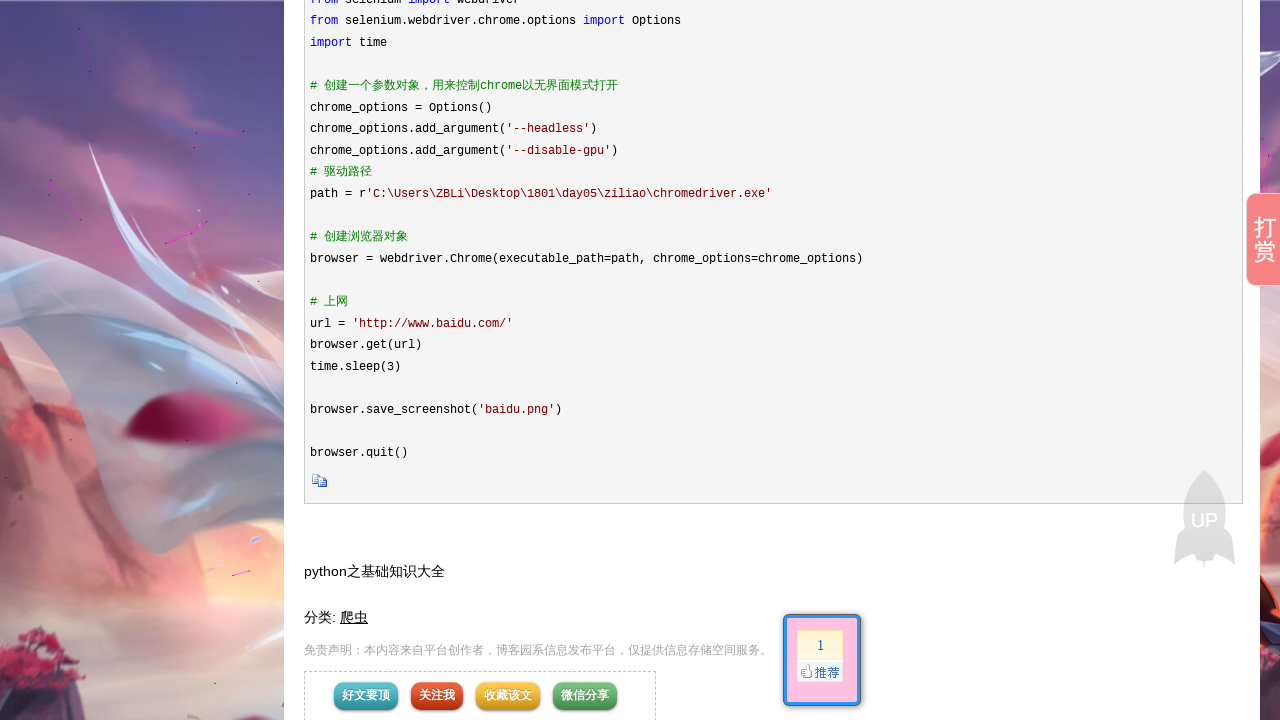

Scrolled to position 7000px
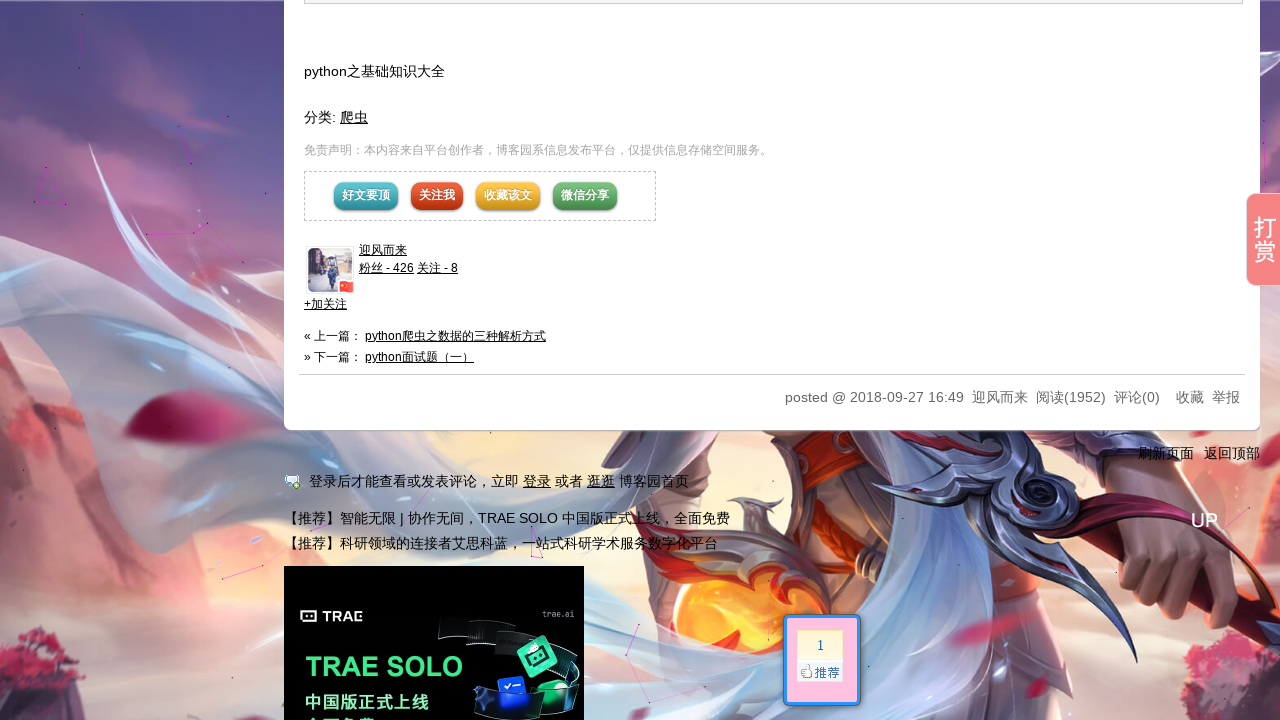

Waited 500ms for content to load and simulate reading
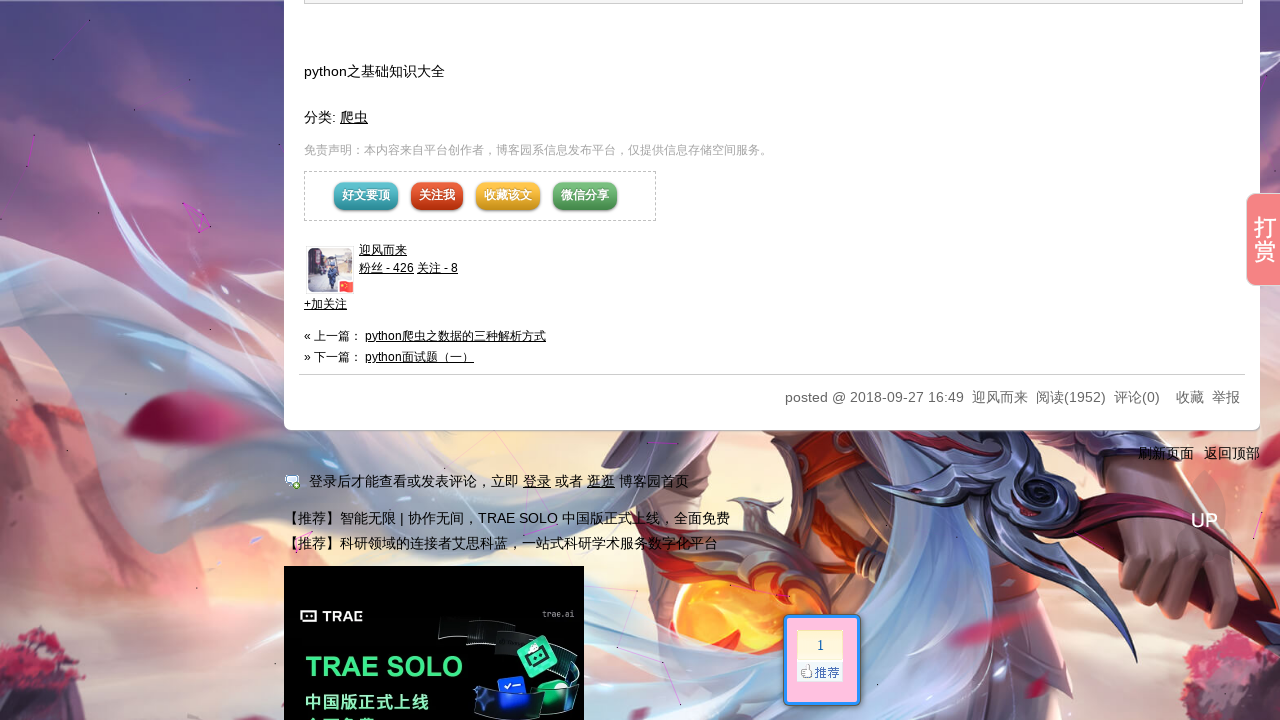

Re-checked page height: 8255px
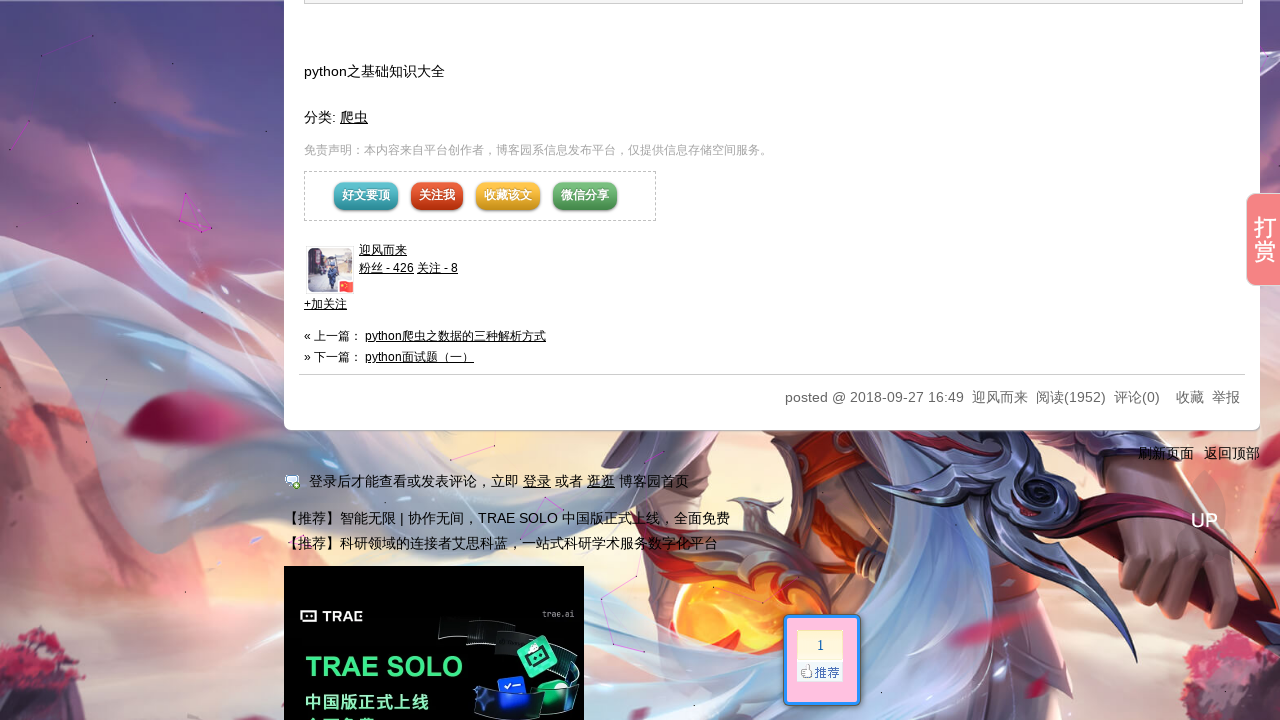

Scrolled to position 7500px
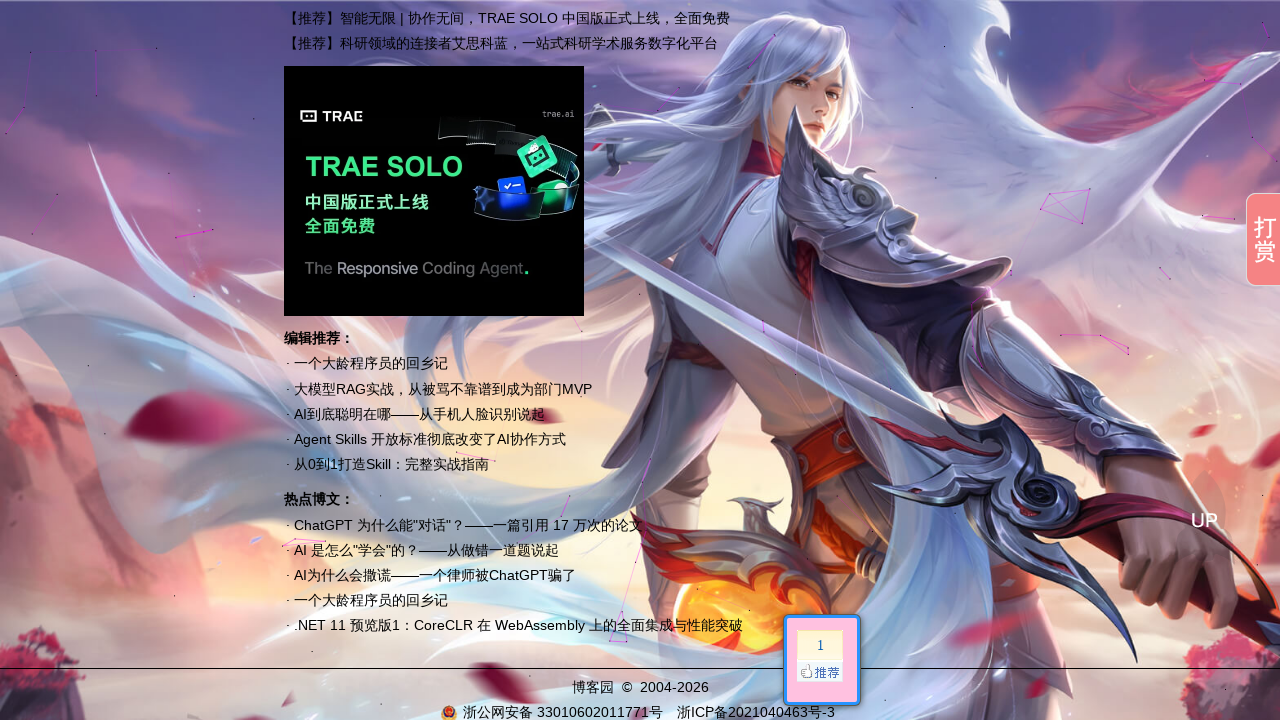

Waited 500ms for content to load and simulate reading
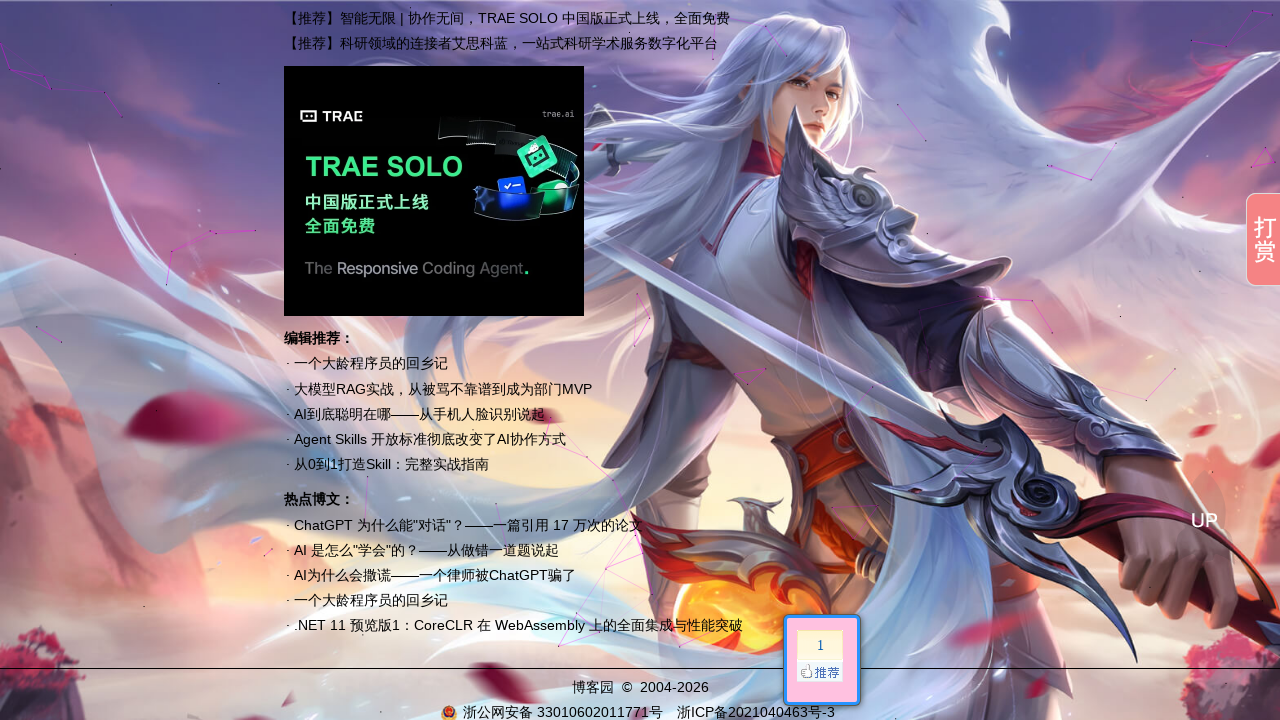

Re-checked page height: 8255px
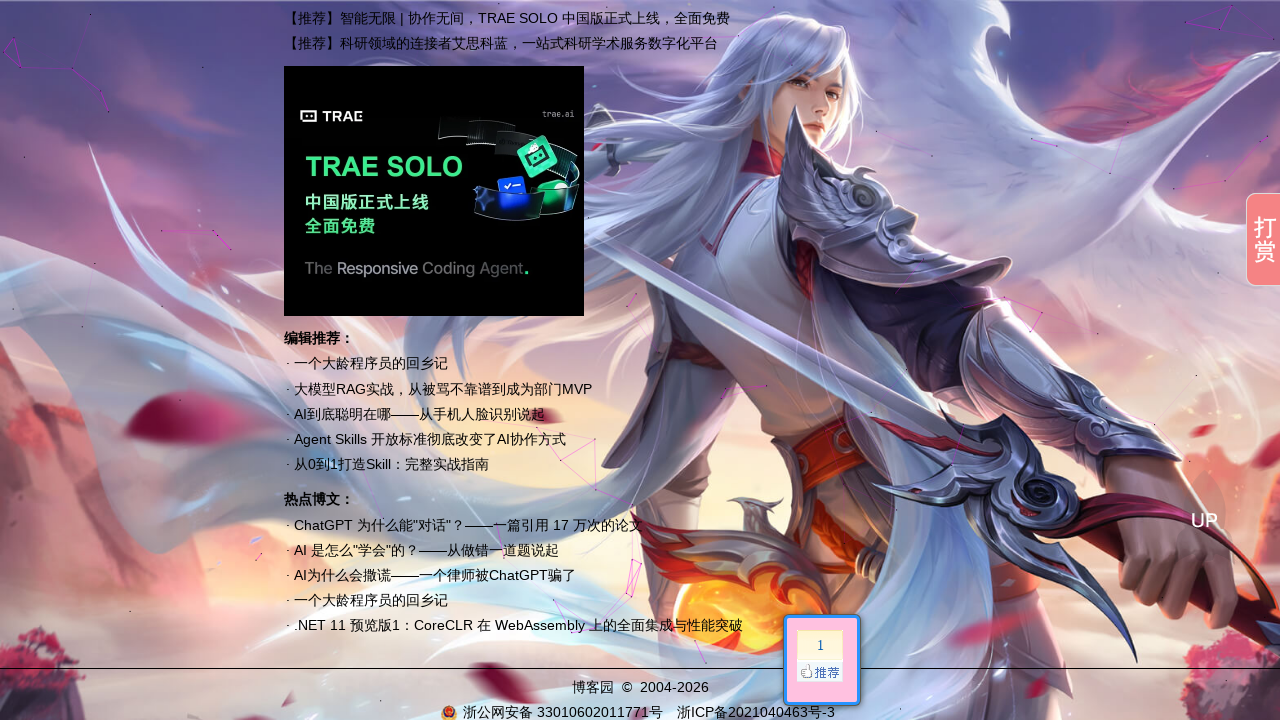

Scrolled to position 8000px
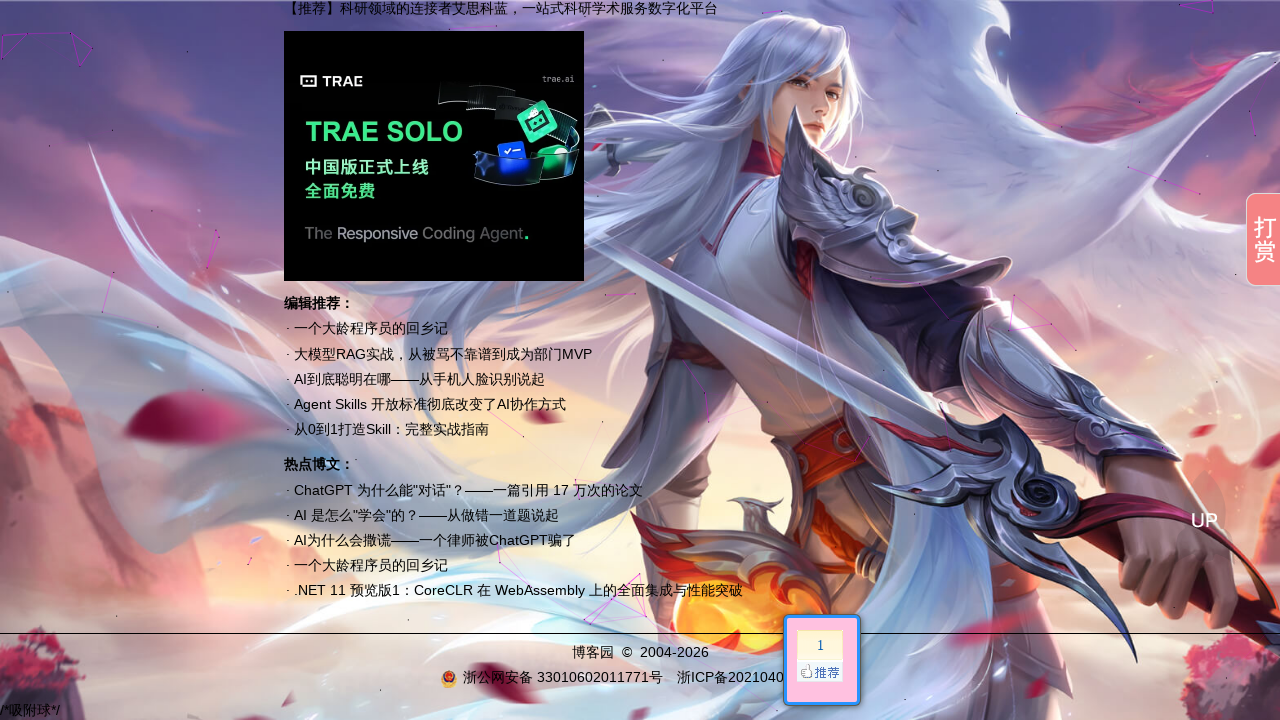

Waited 500ms for content to load and simulate reading
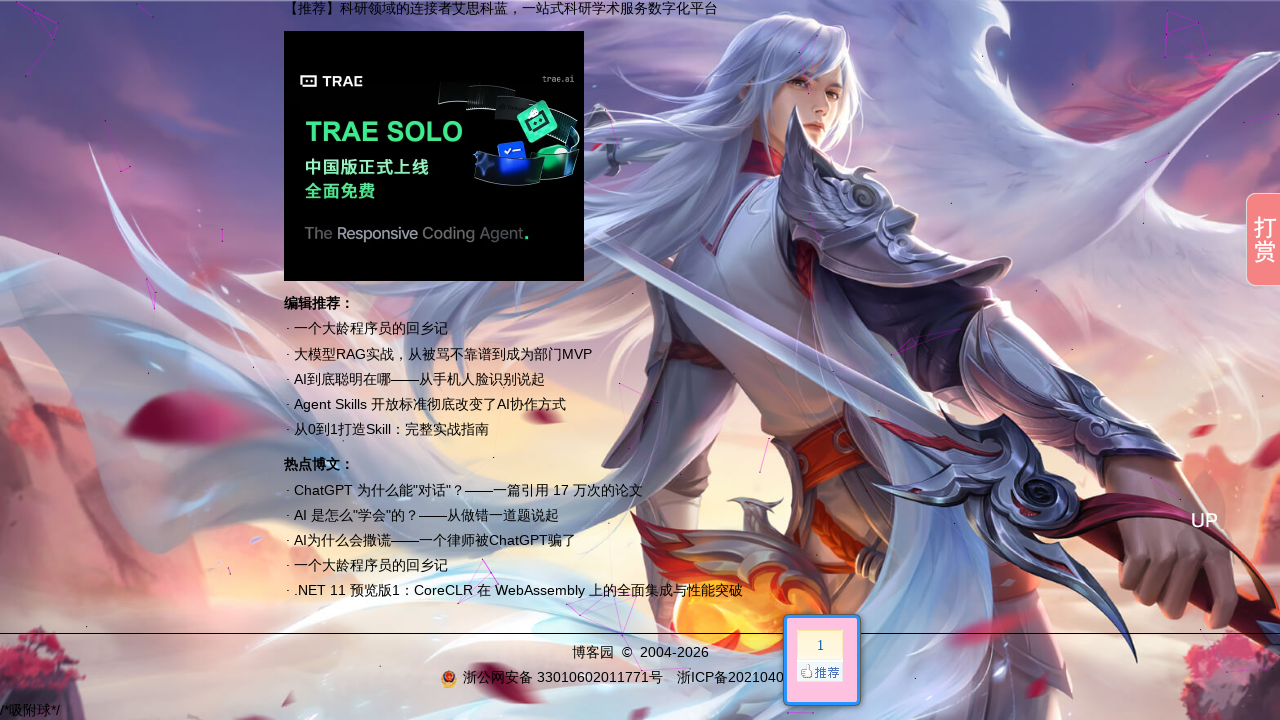

Re-checked page height: 8255px
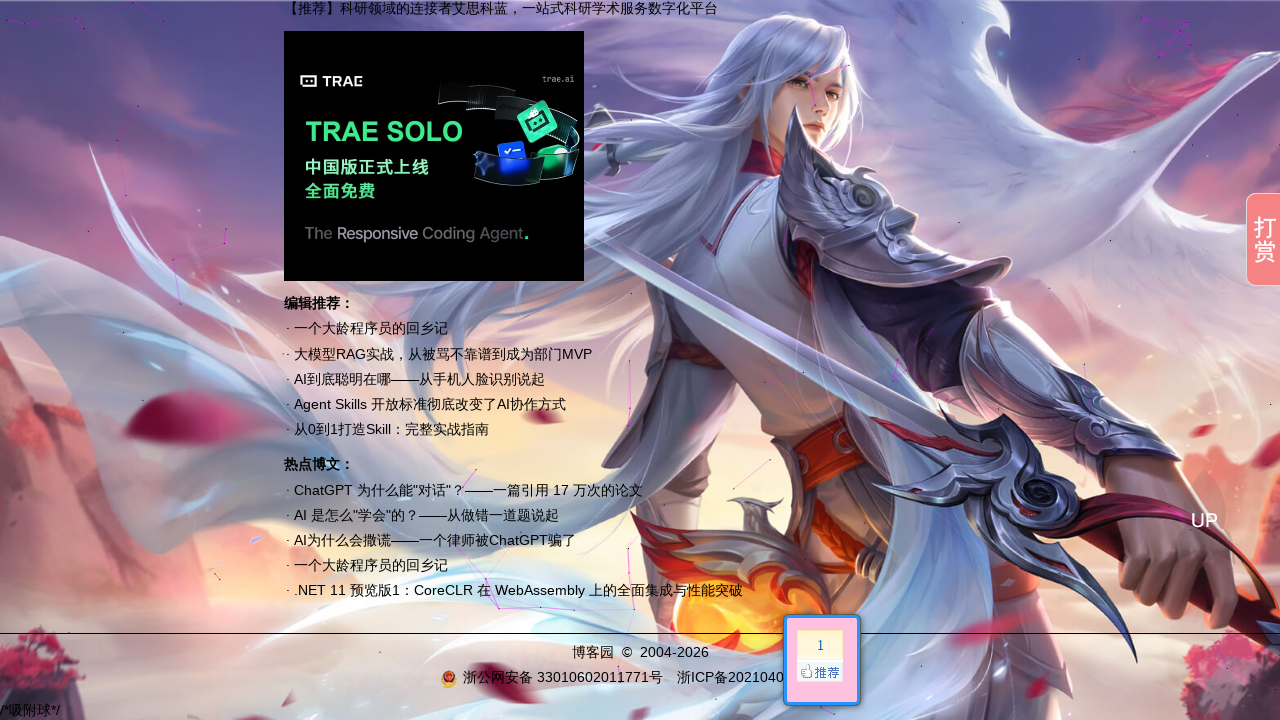

Scrolled to bottom of page to ensure all content is visible
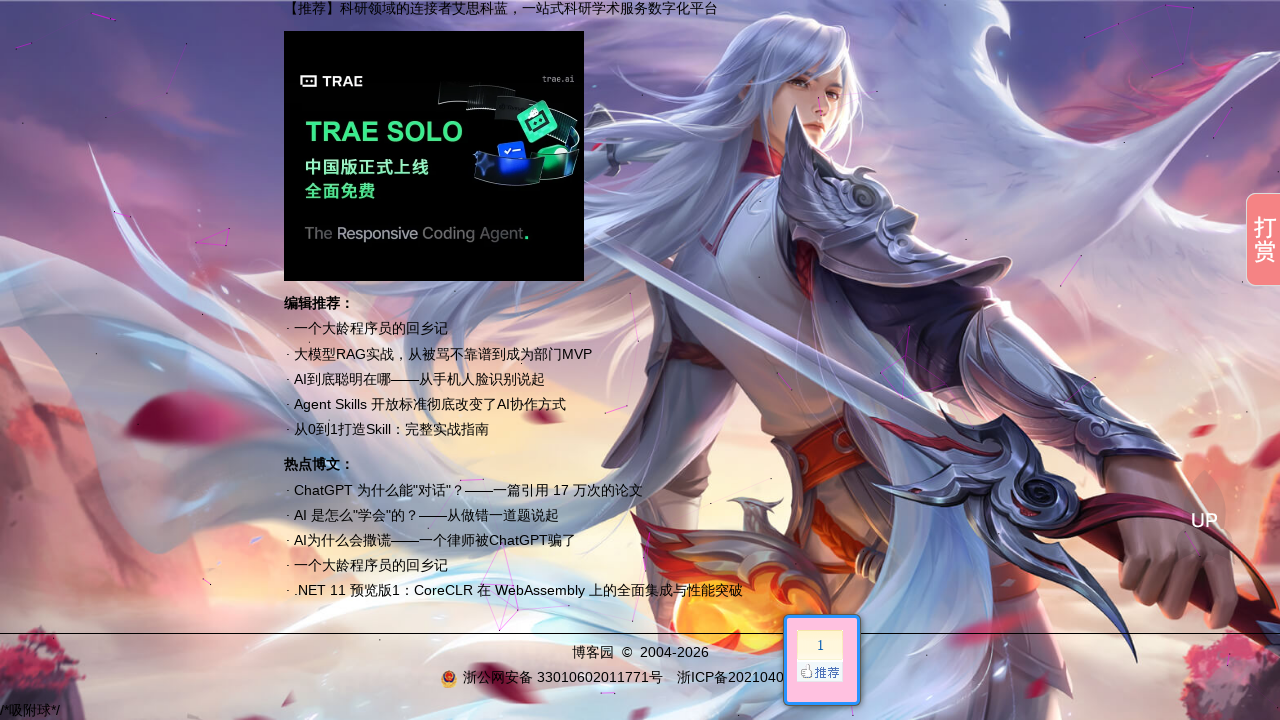

Waited 1000ms for final content to load
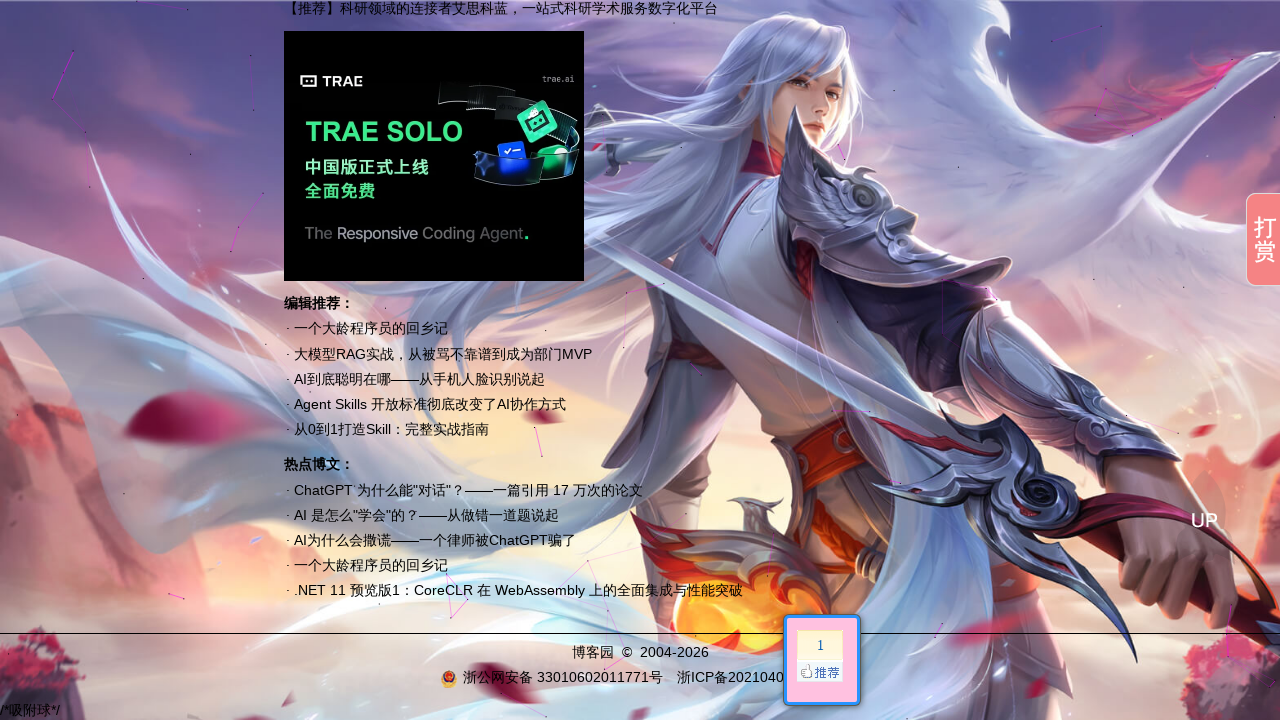

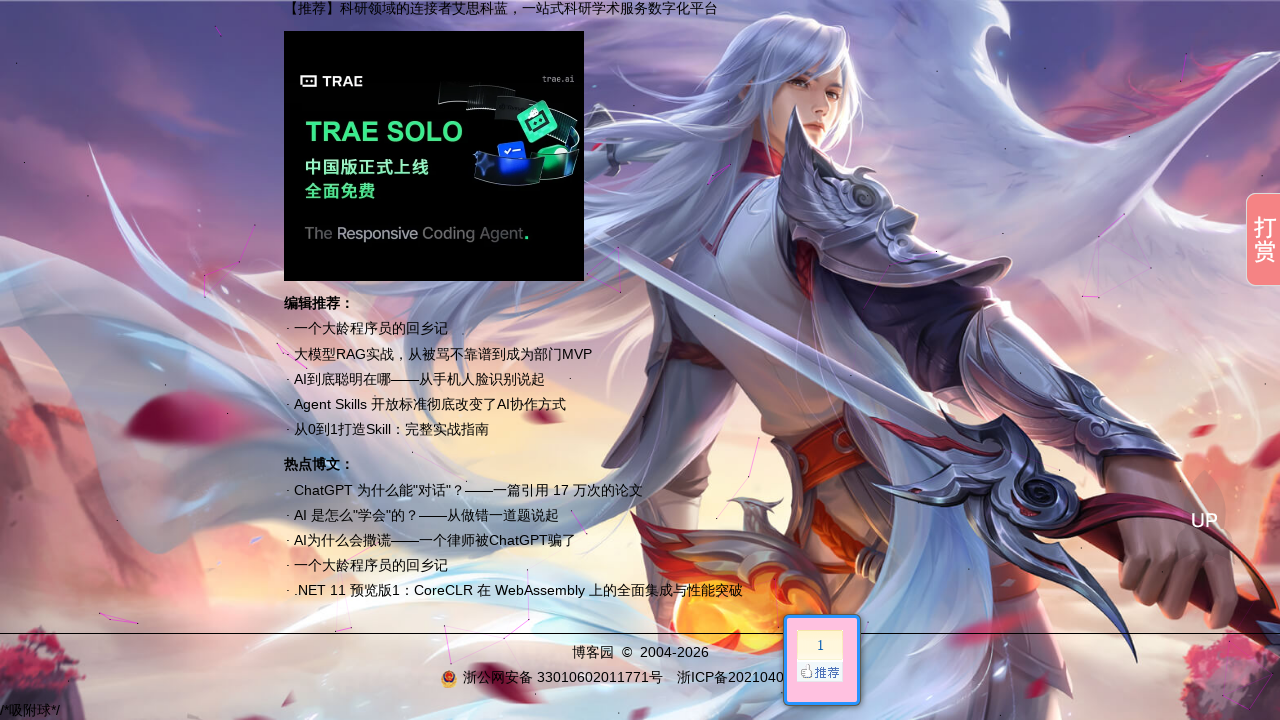